Fills out a comprehensive registration form including personal details, date of birth, hobbies, subjects, address, and location selection, then verifies all submitted data appears correctly in the confirmation modal

Starting URL: https://demoqa.com/automation-practice-form

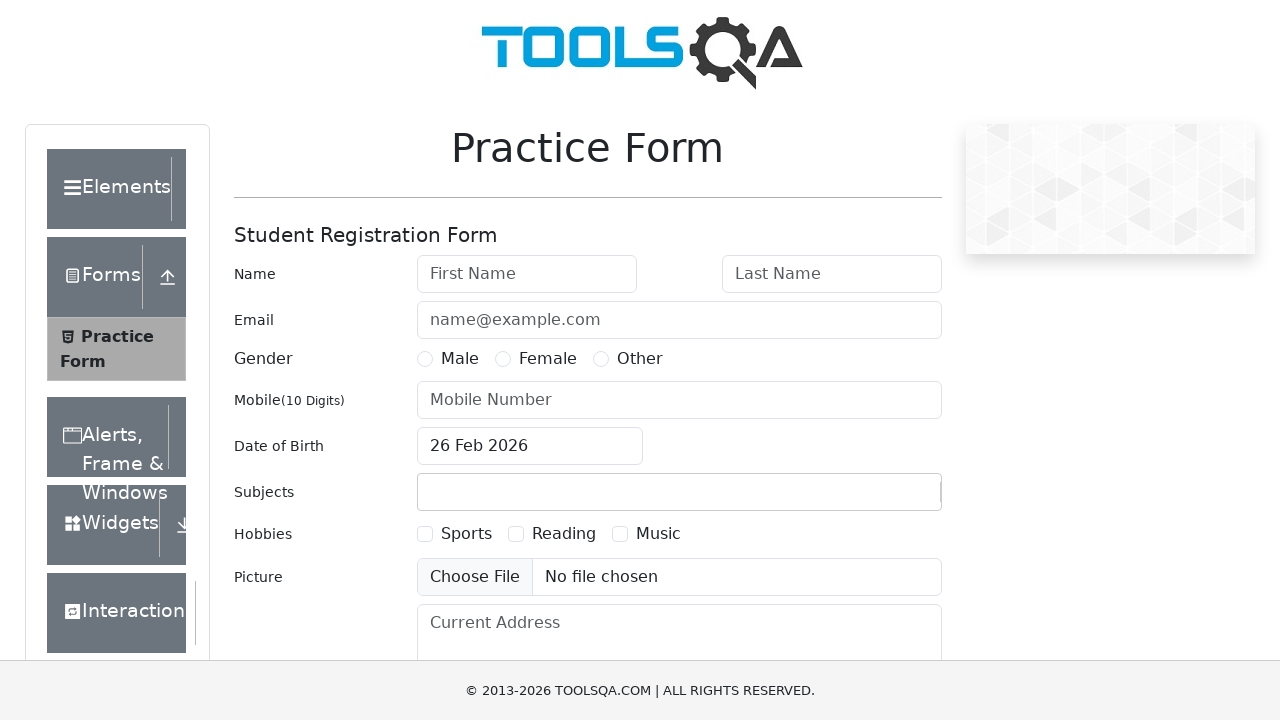

Zoomed out page (1/5)
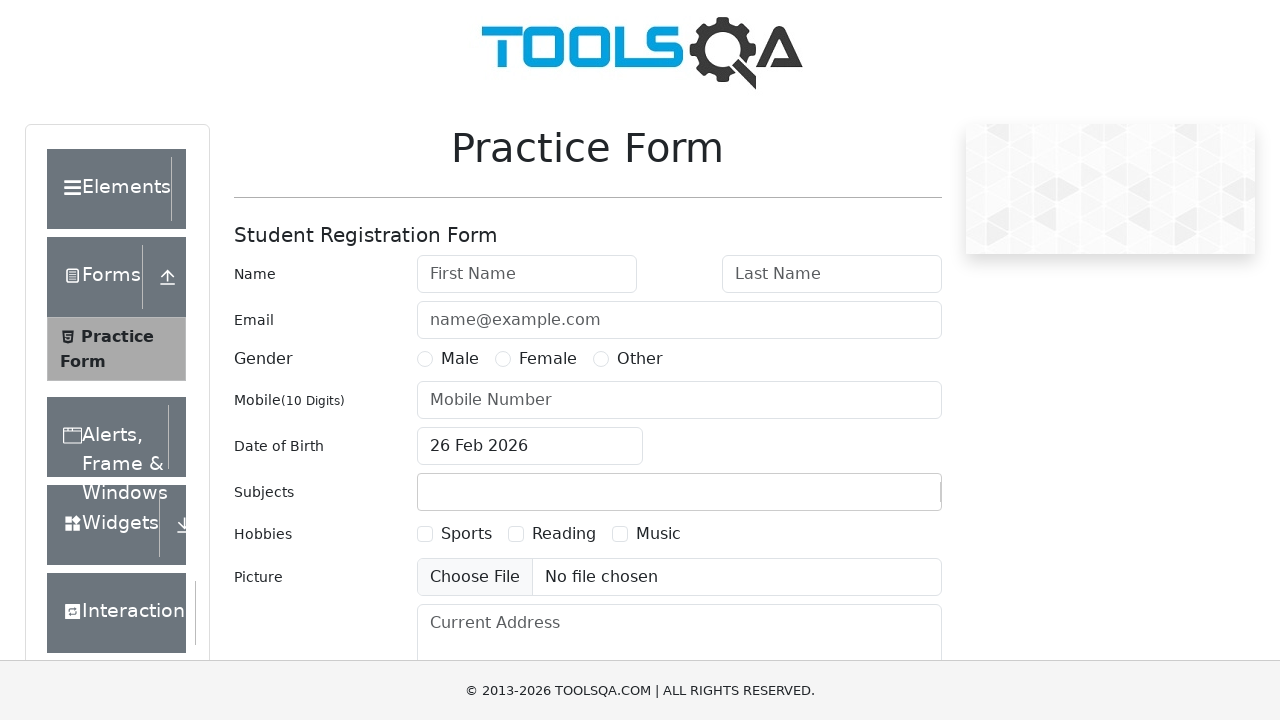

Zoomed out page (2/5)
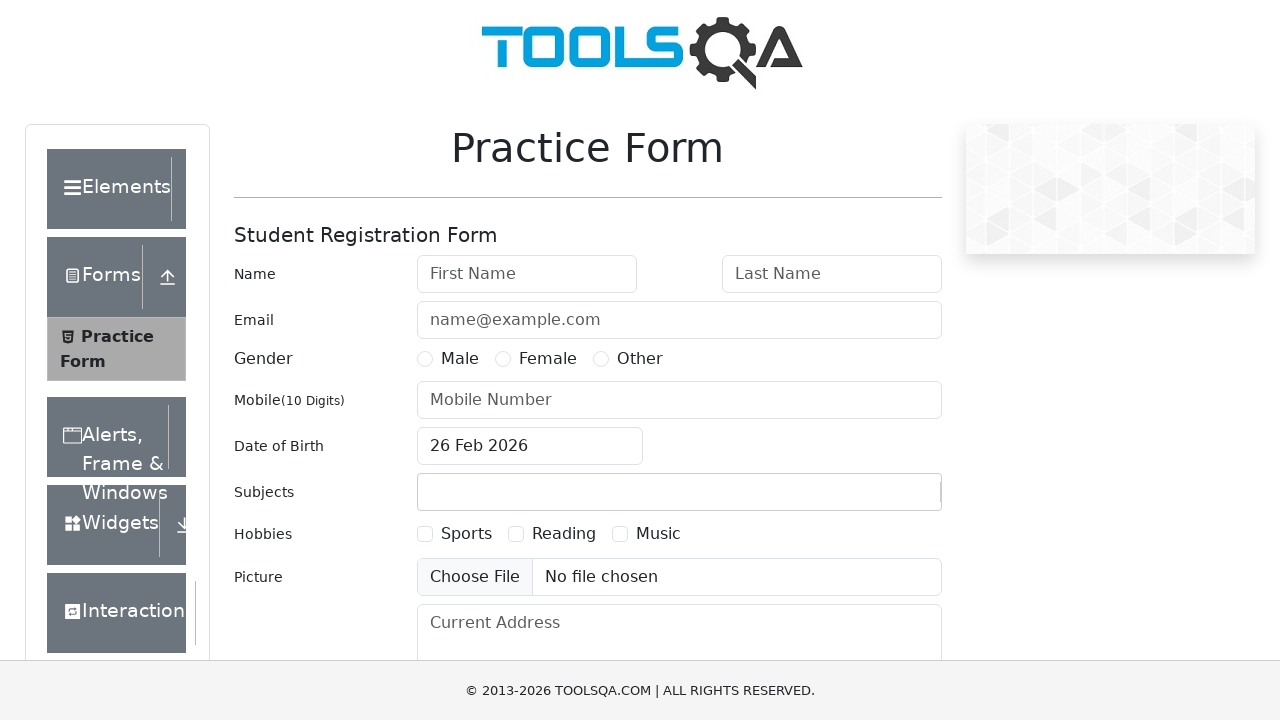

Zoomed out page (3/5)
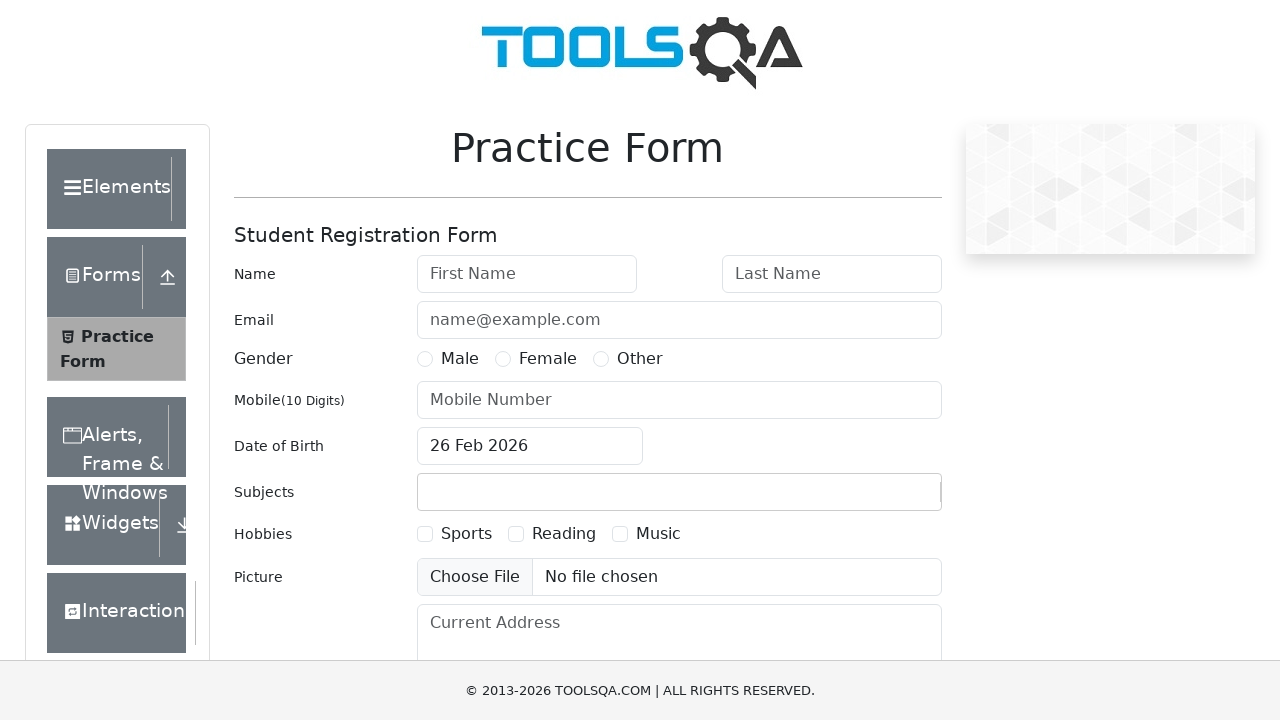

Zoomed out page (4/5)
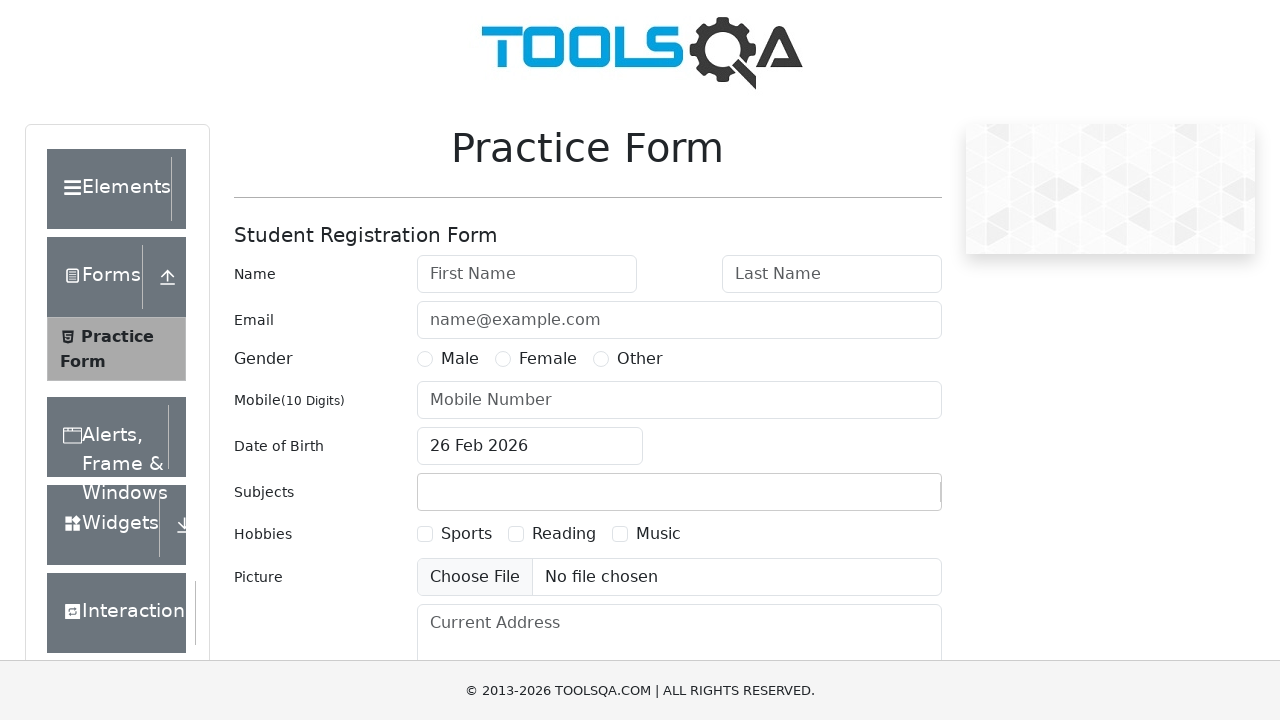

Zoomed out page (5/5)
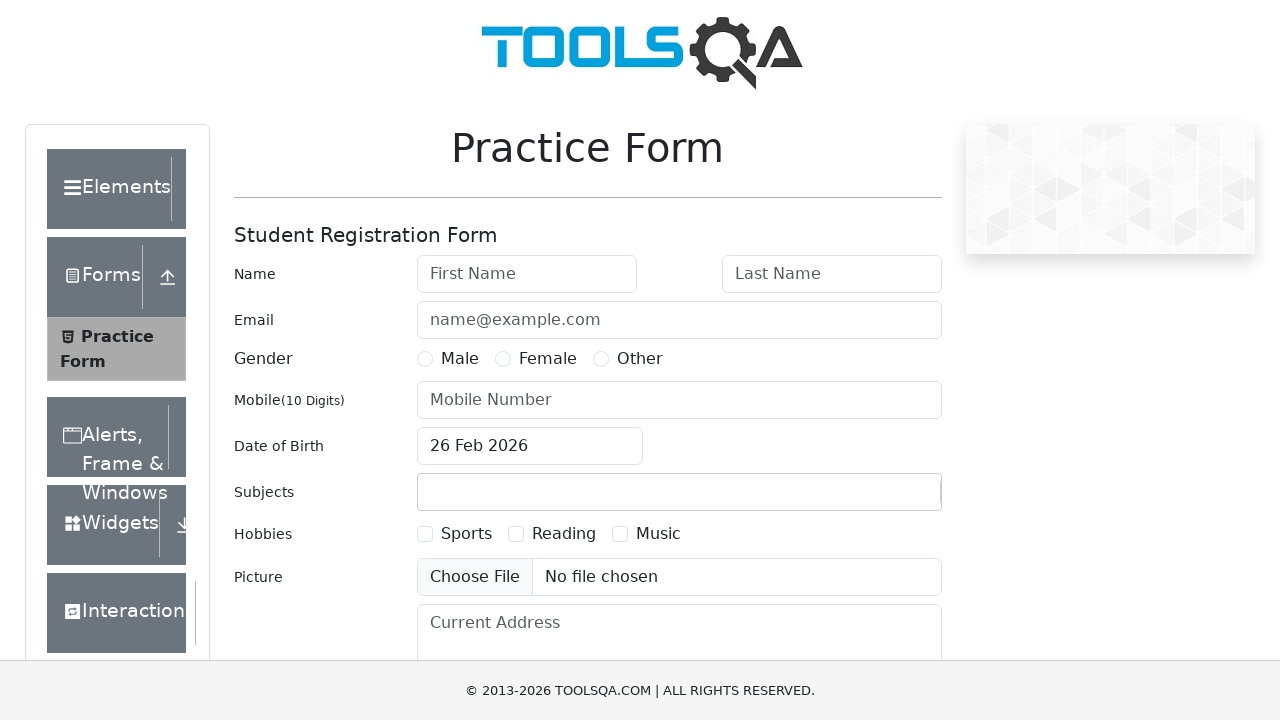

Filled first name with 'Alex' on #firstName
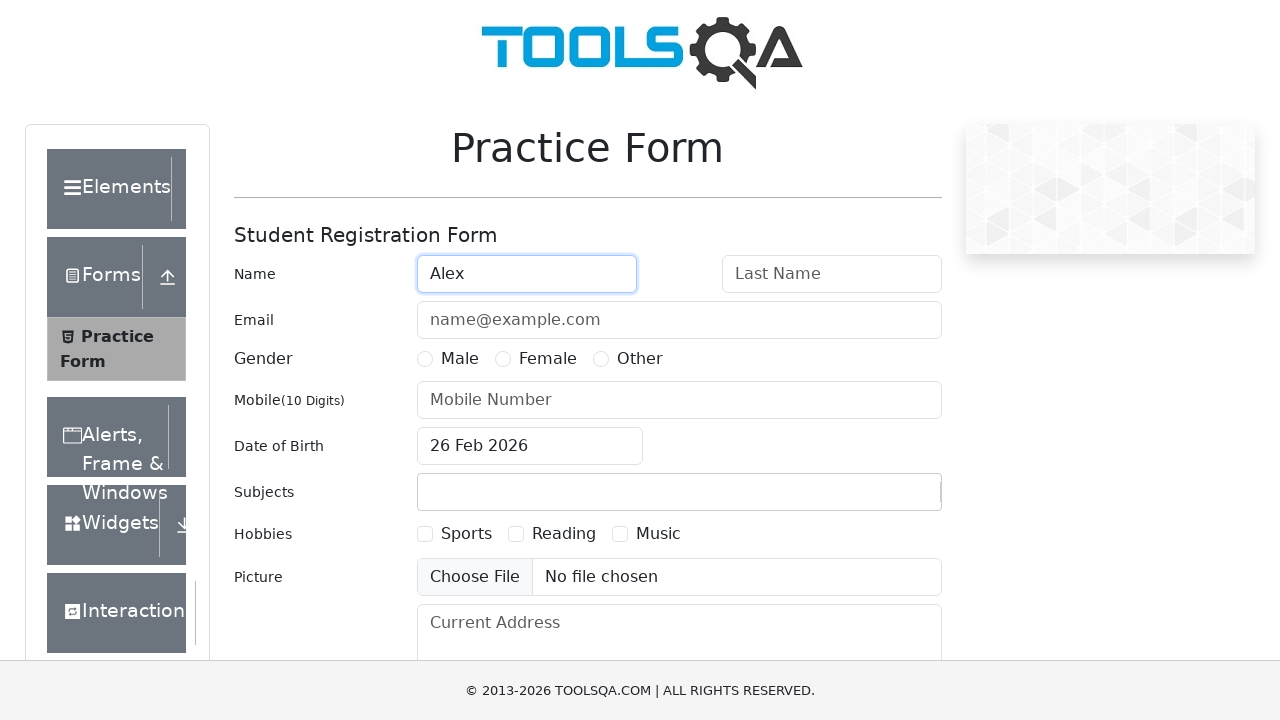

Filled last name with 'Egorov' on #lastName
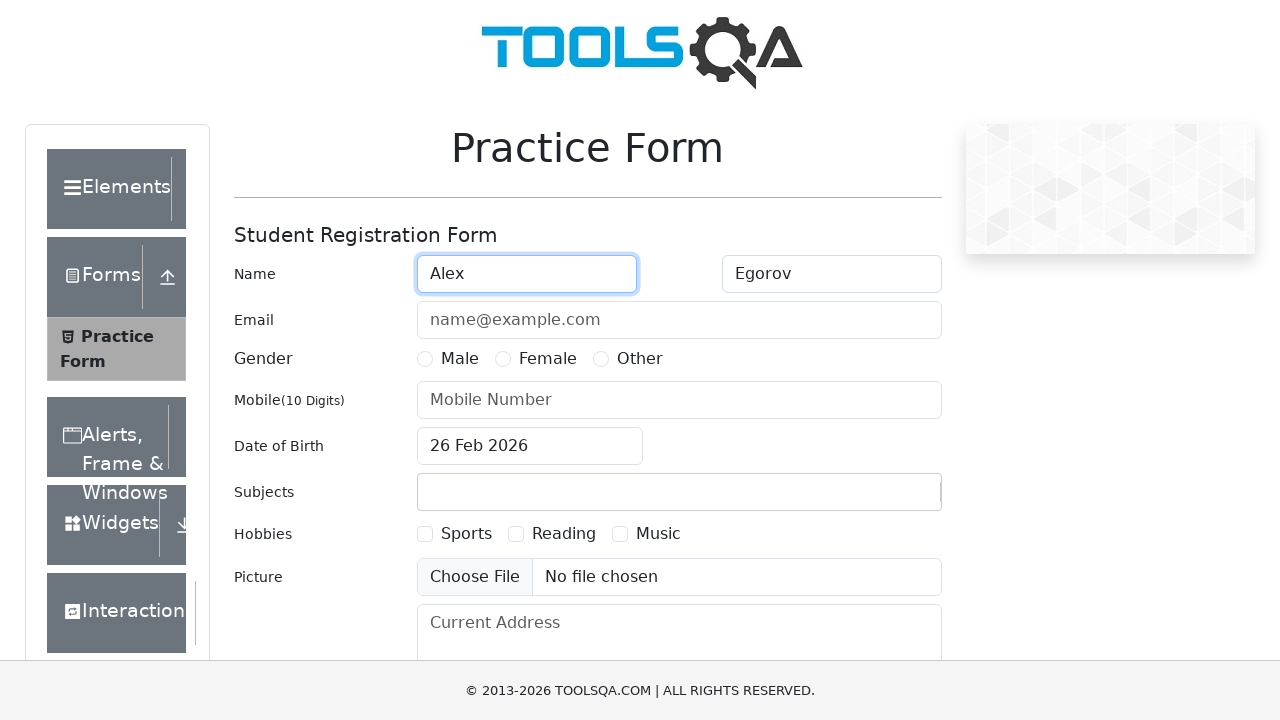

Filled email with 'aue@mail.ru' on #userEmail
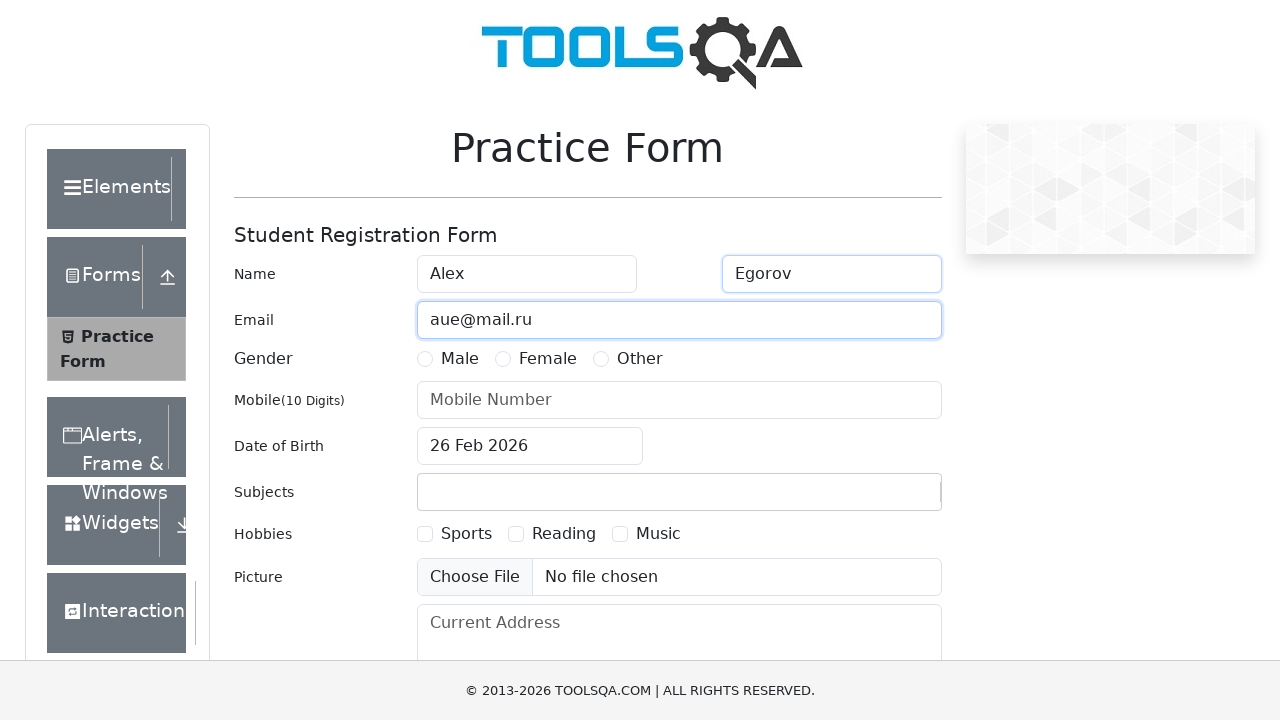

Selected gender 'Male' at (460, 359) on label[for='gender-radio-1']
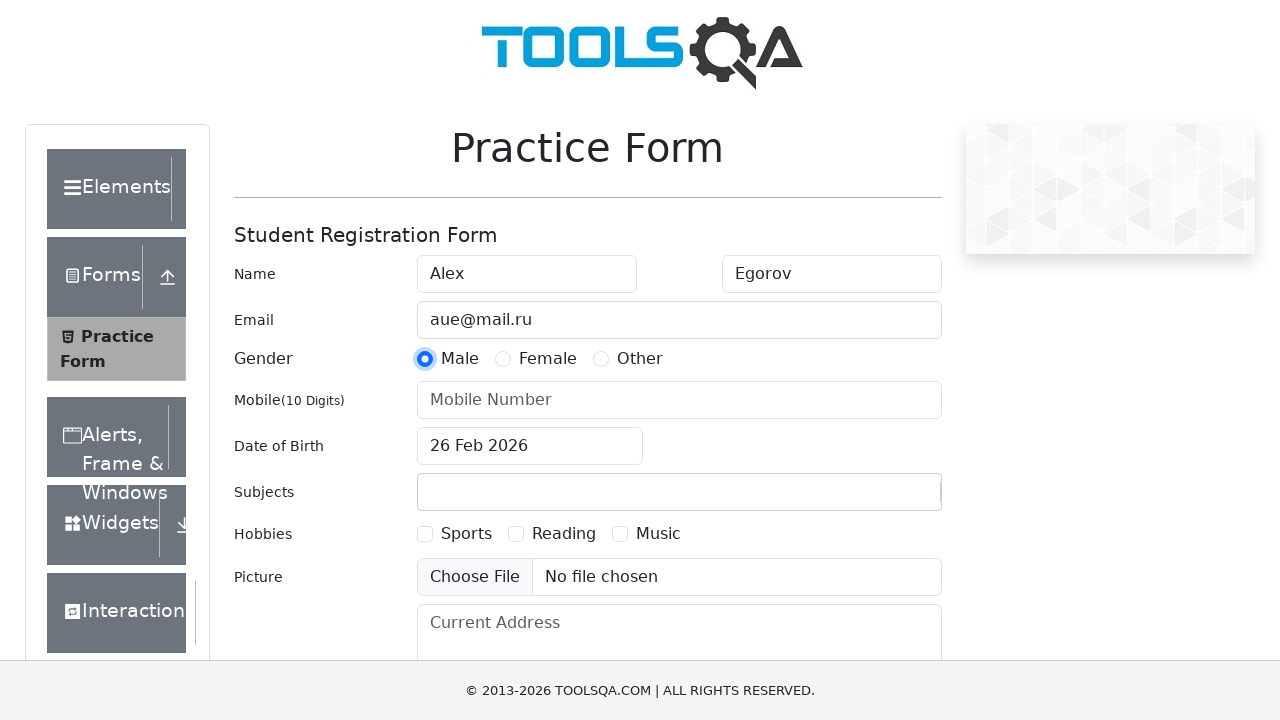

Filled phone number with '1337001488' on #userNumber
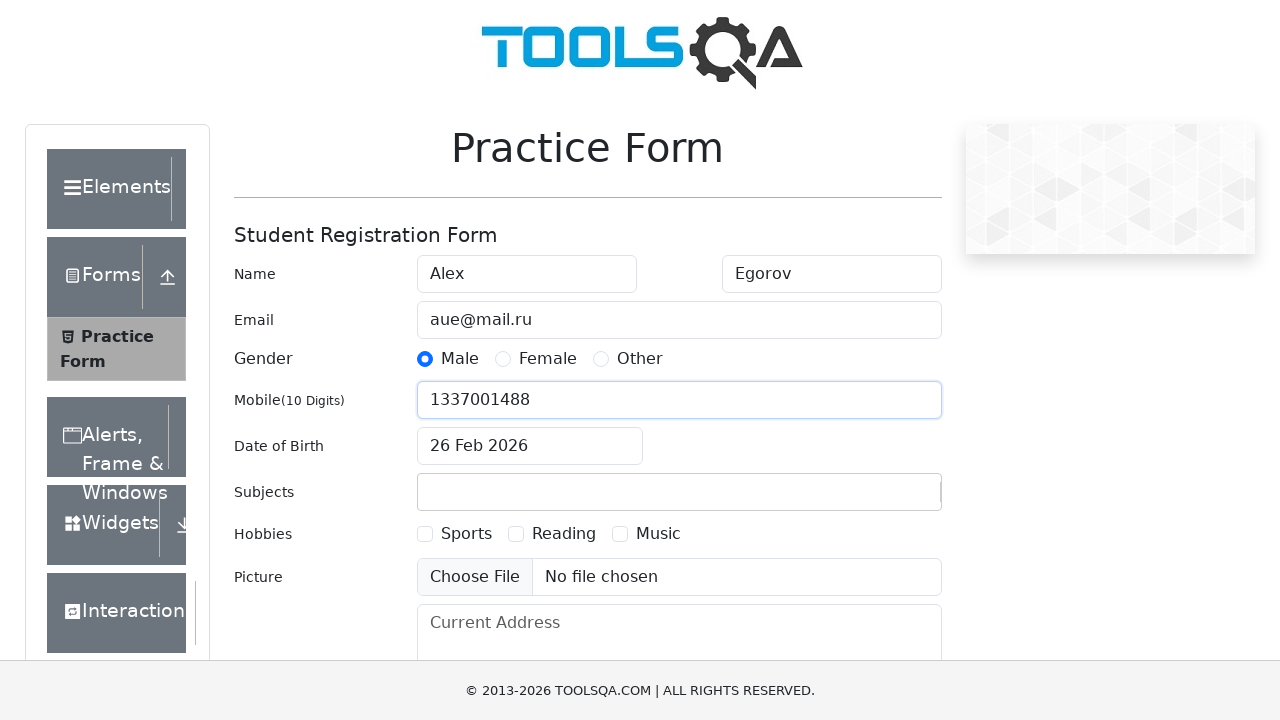

Clicked date of birth input field at (530, 446) on #dateOfBirthInput
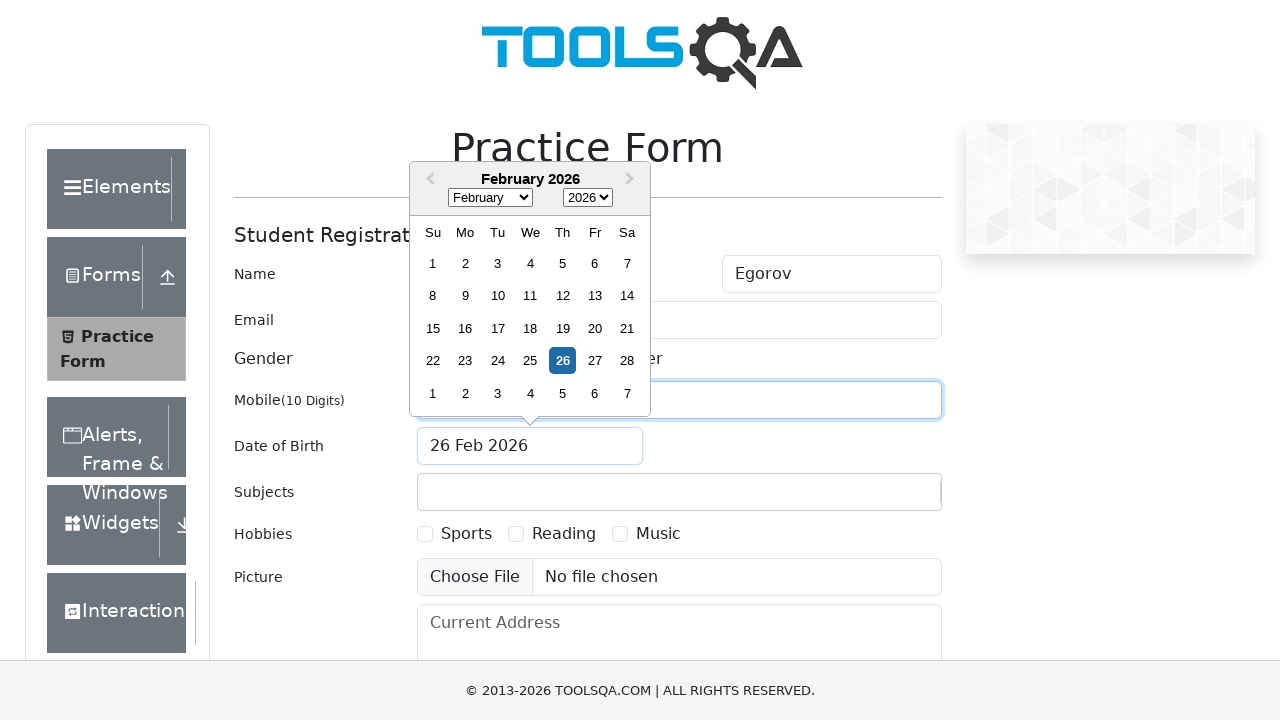

Selected month August (index 7) on .react-datepicker__month-select
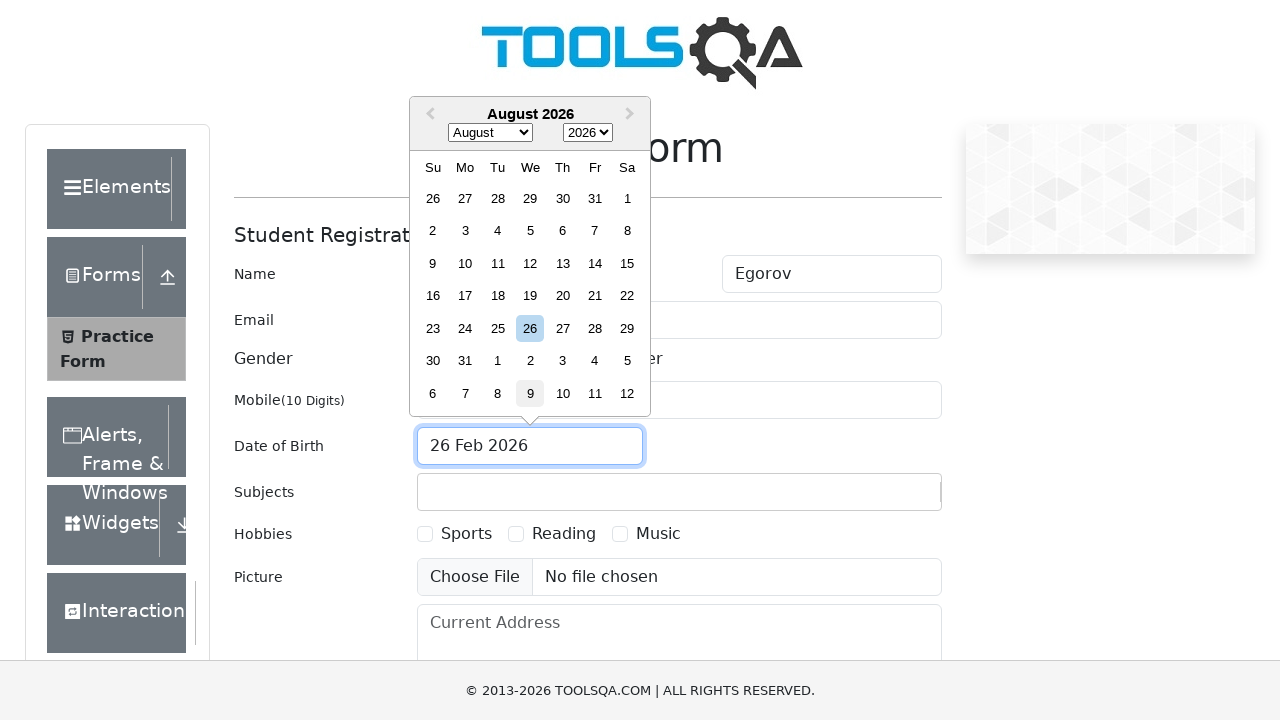

Selected year 1990 on .react-datepicker__year-select
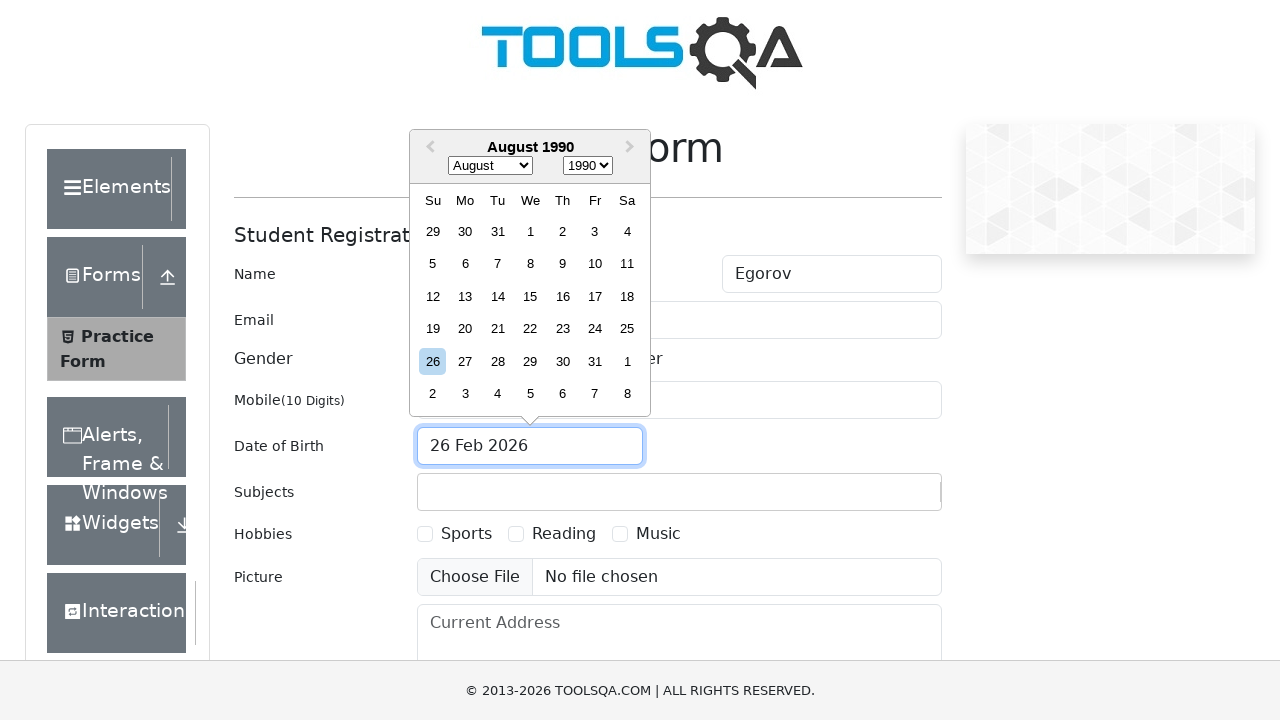

Selected day 28 at (498, 361) on .react-datepicker__day--028:not(.react-datepicker__day--outside-month)
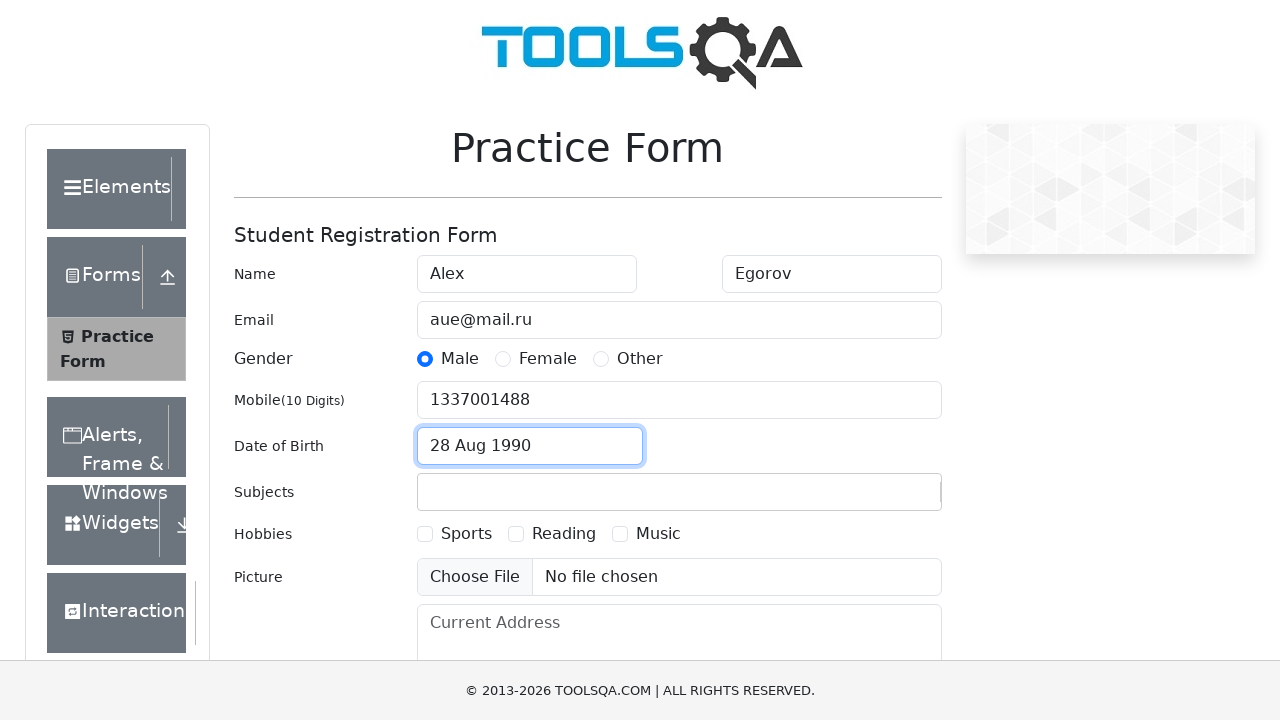

Selected hobby 'Sports' at (466, 534) on label[for='hobbies-checkbox-1']
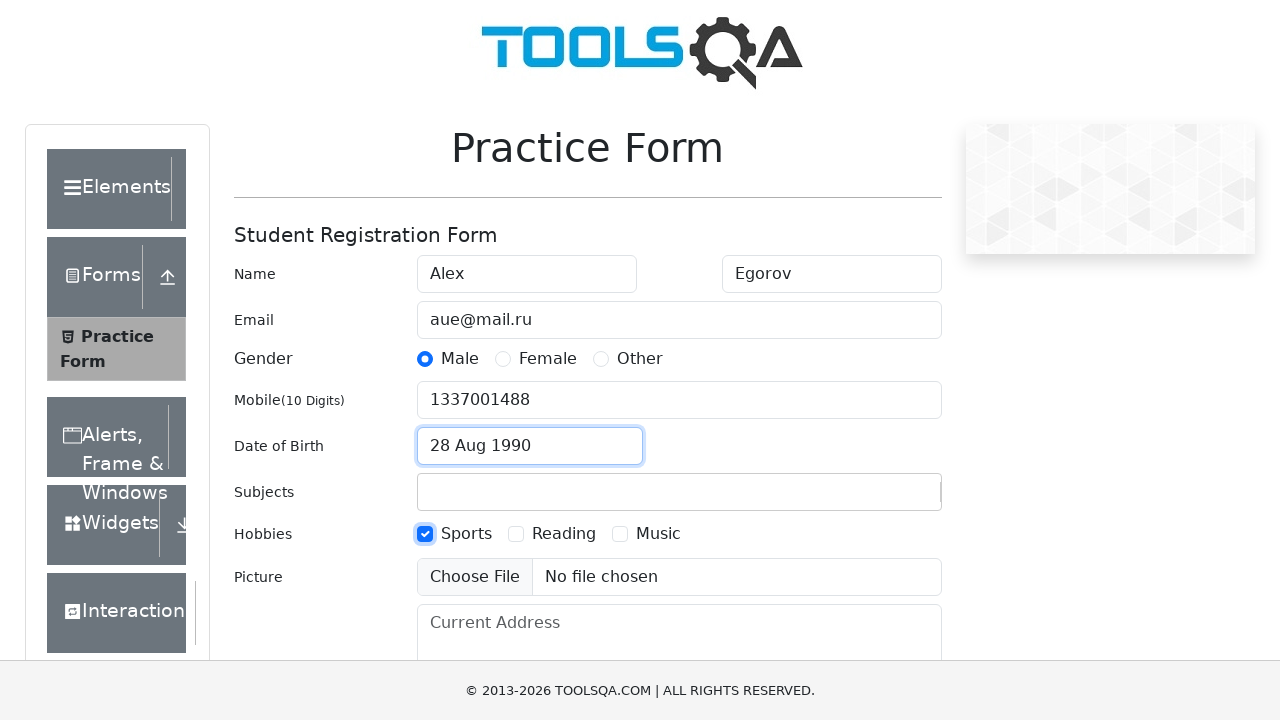

Selected hobby 'Music' at (658, 534) on label[for='hobbies-checkbox-3']
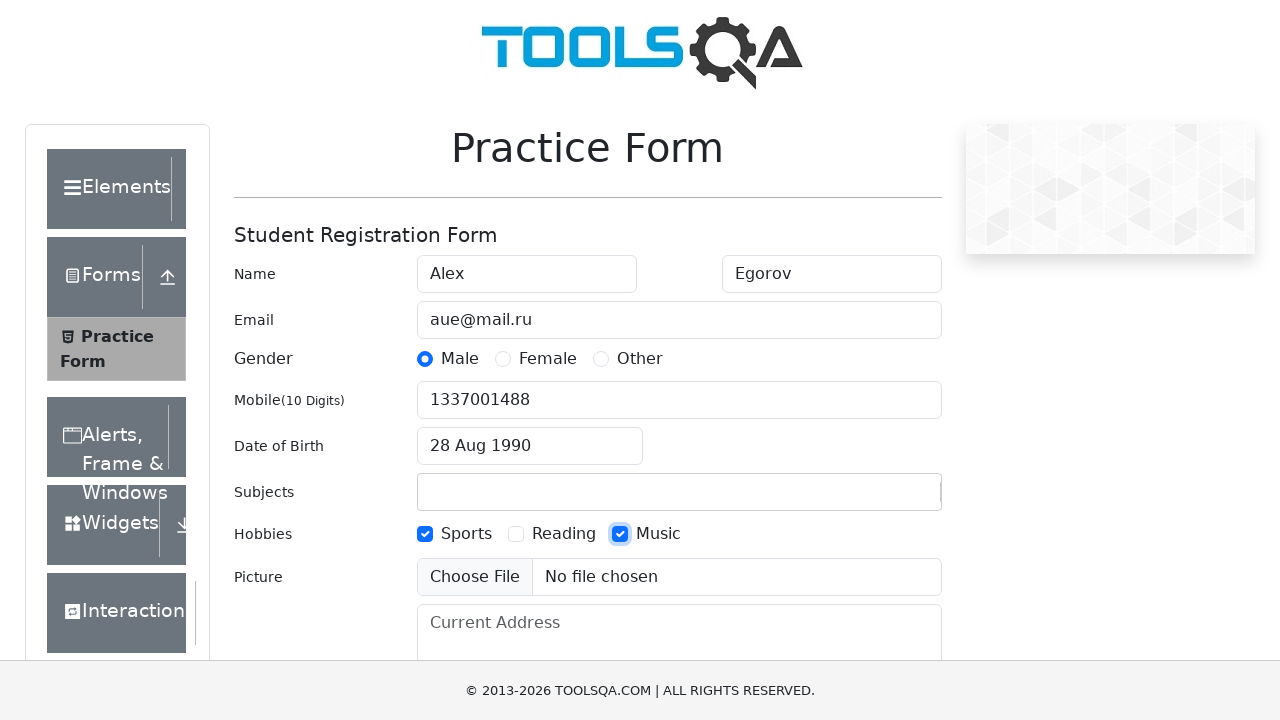

Filled subjects input with 'Hindi' on #subjectsInput
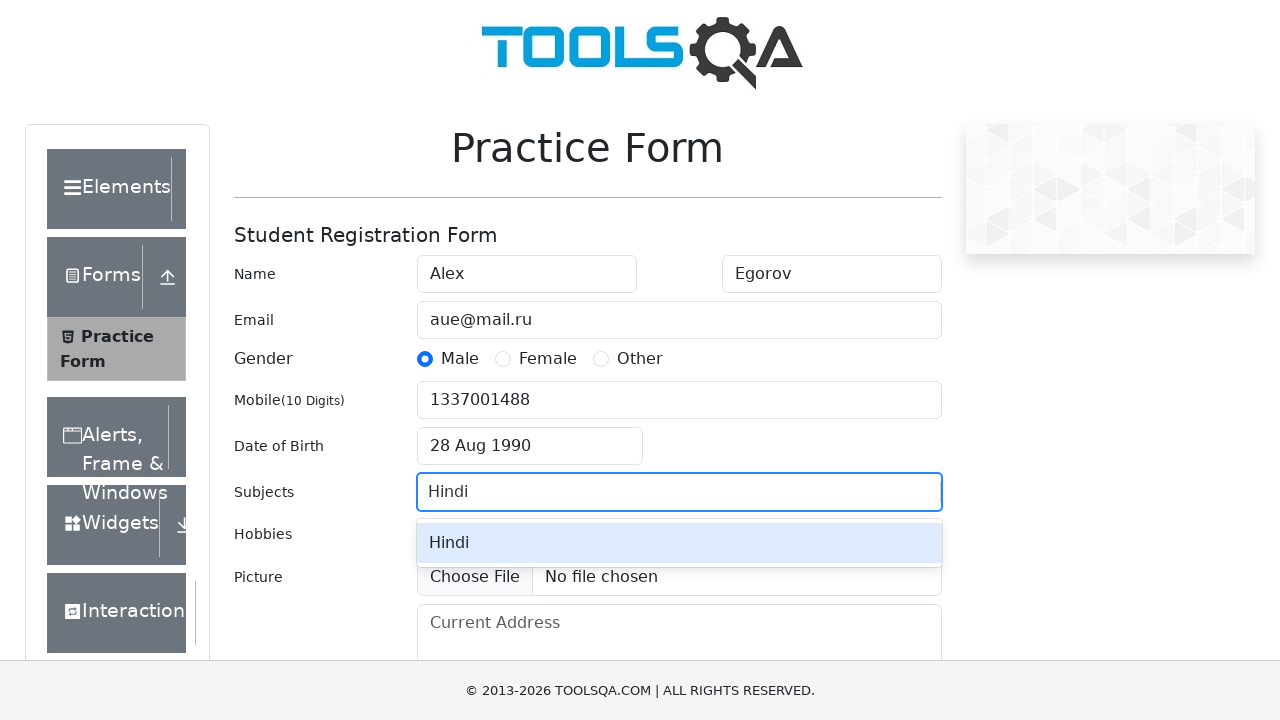

Pressed Enter to add 'Hindi' subject on #subjectsInput
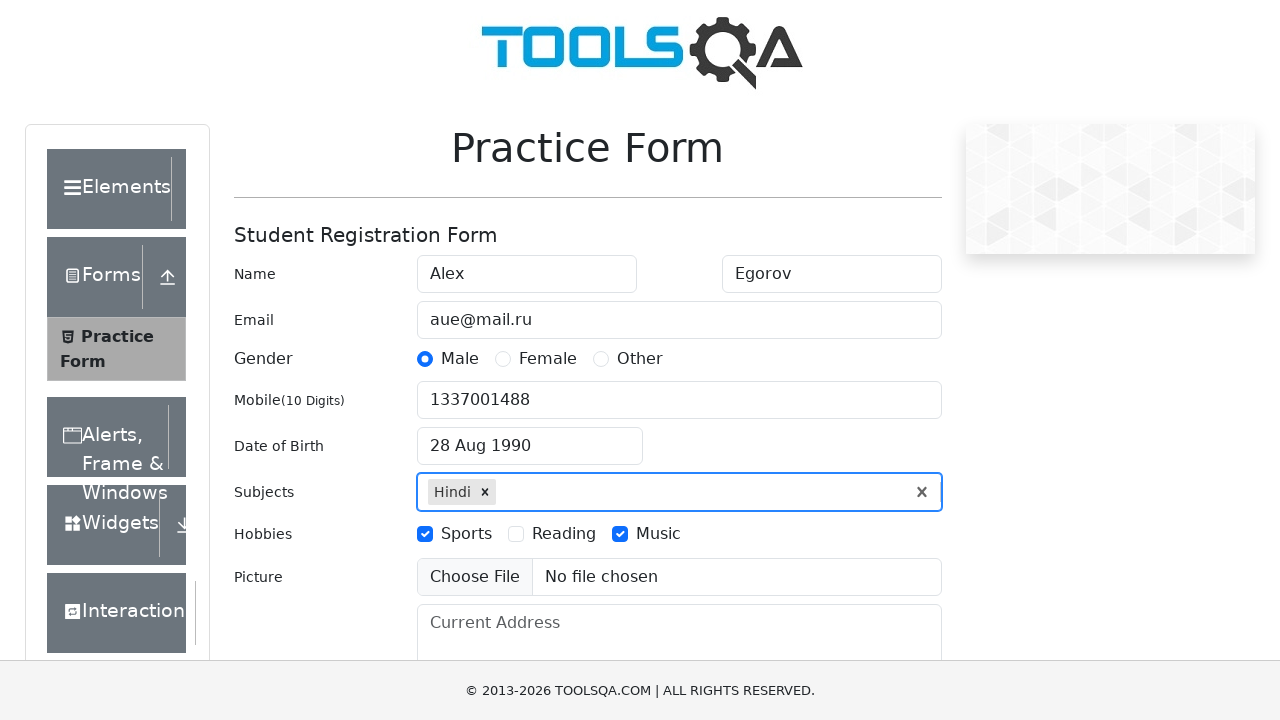

Filled subjects input with 'English' on #subjectsInput
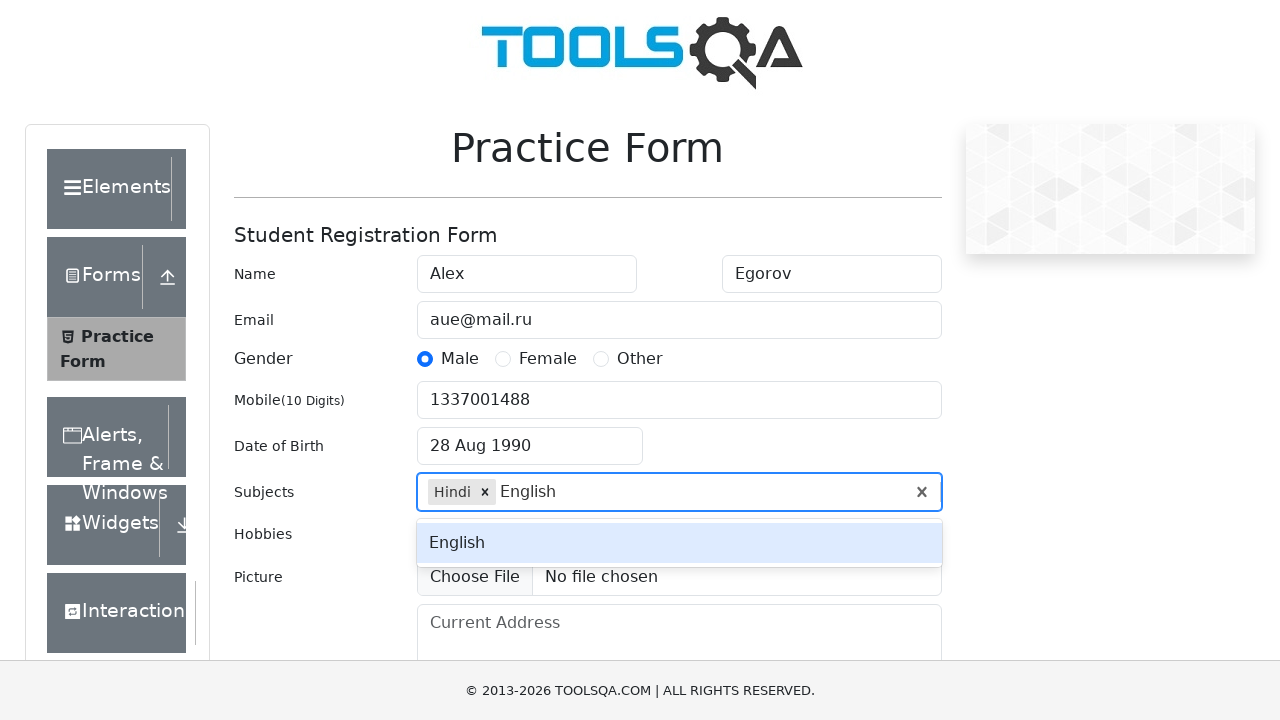

Pressed Enter to add 'English' subject on #subjectsInput
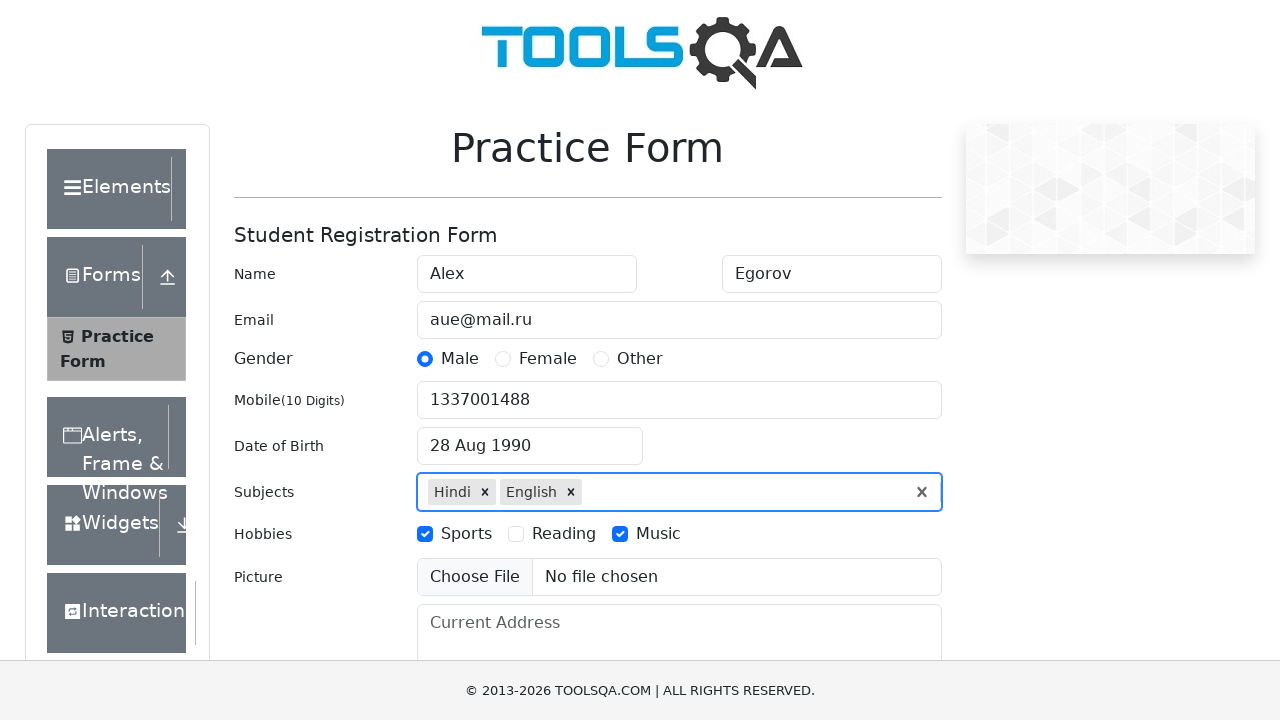

Filled current address with 'Hamburg, st. Shmal 32/2' on #currentAddress
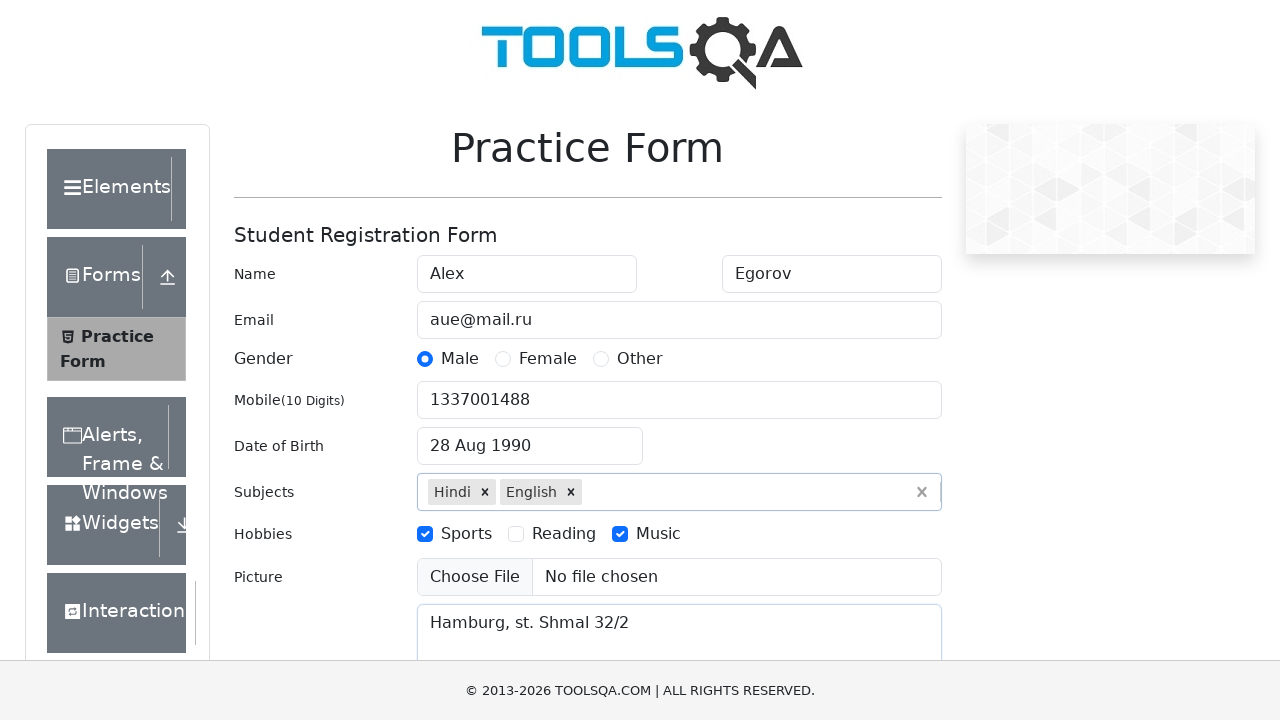

Clicked state selector at (527, 437) on #state
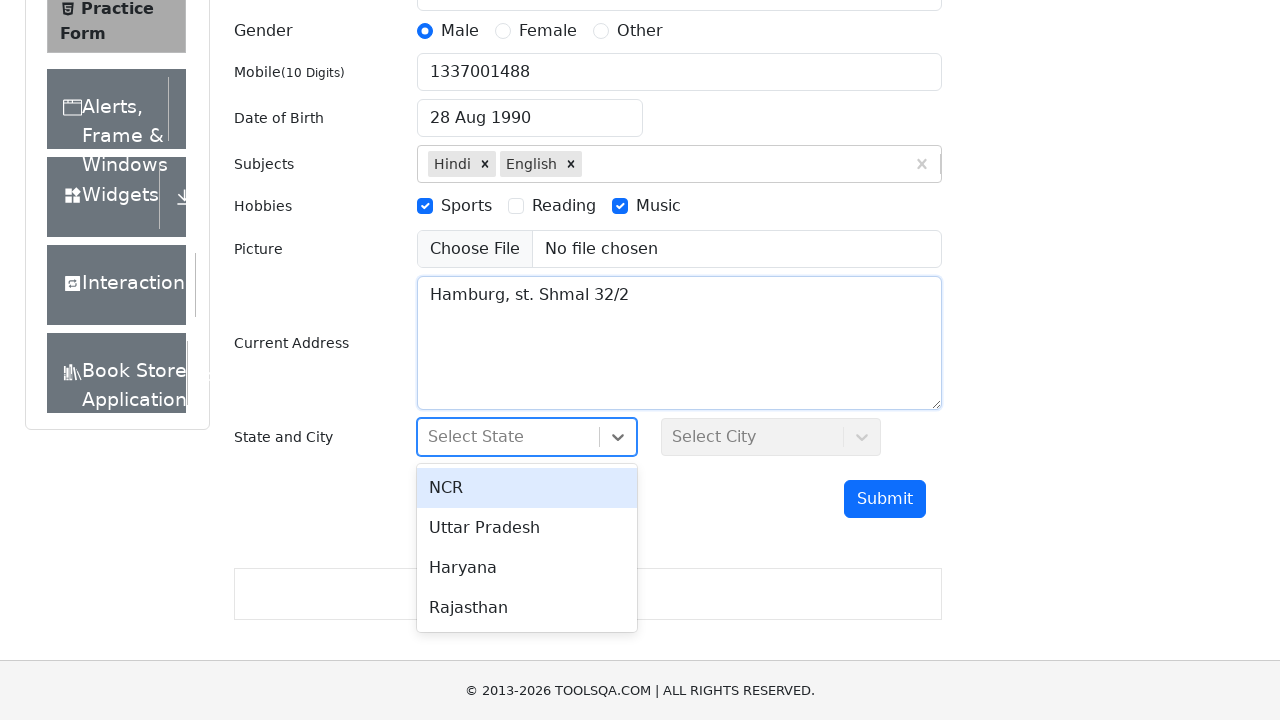

Selected state 'Haryana' at (527, 568) on text=Haryana
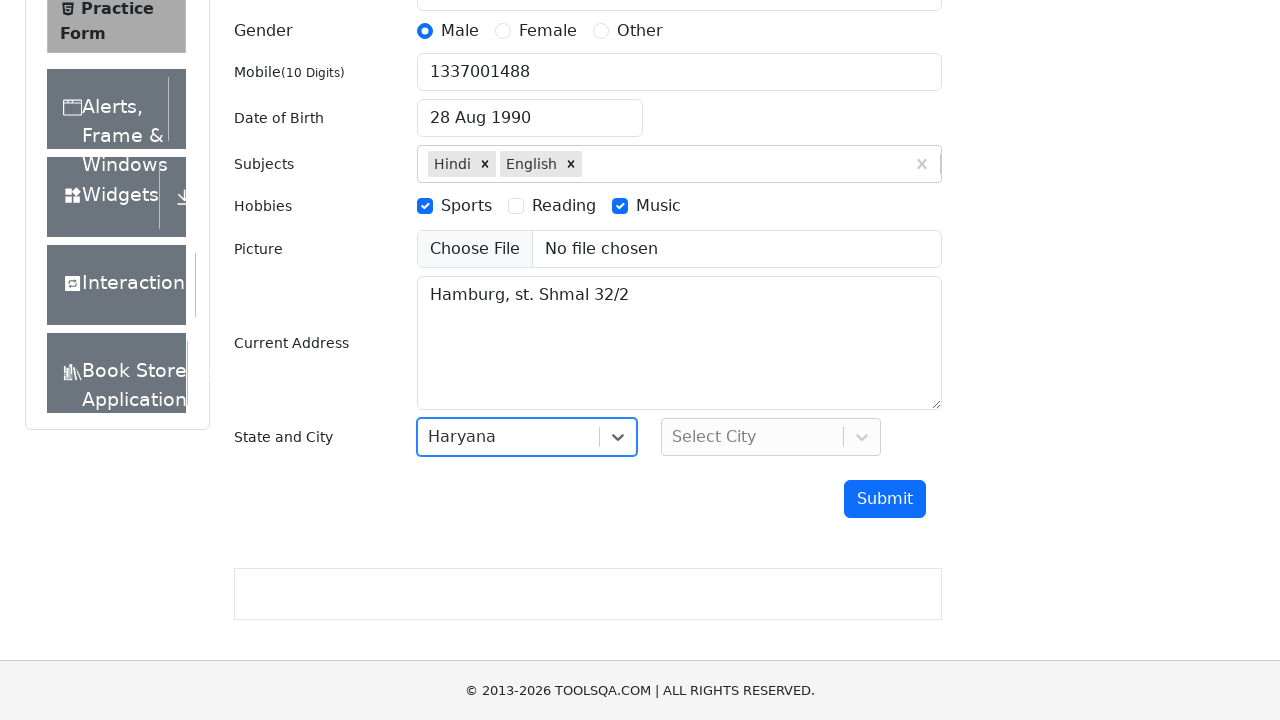

Clicked city selector at (771, 437) on #city
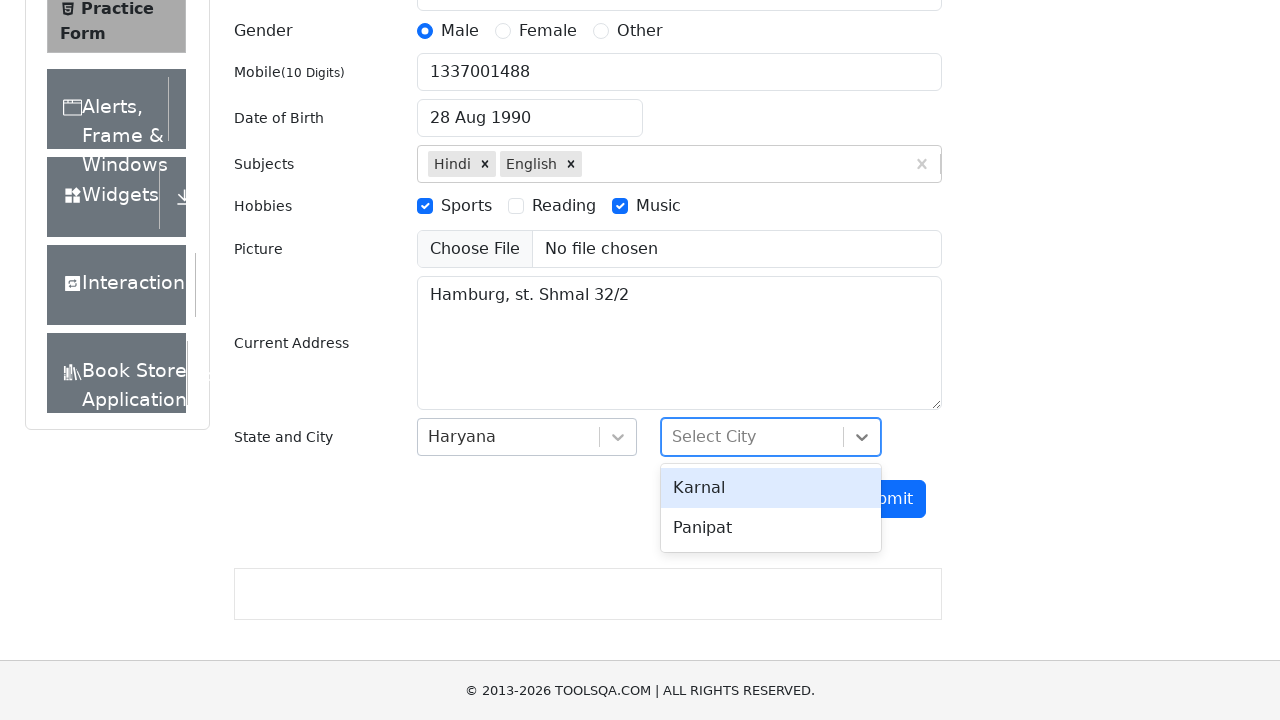

Selected city 'Panipat' at (771, 528) on text=Panipat
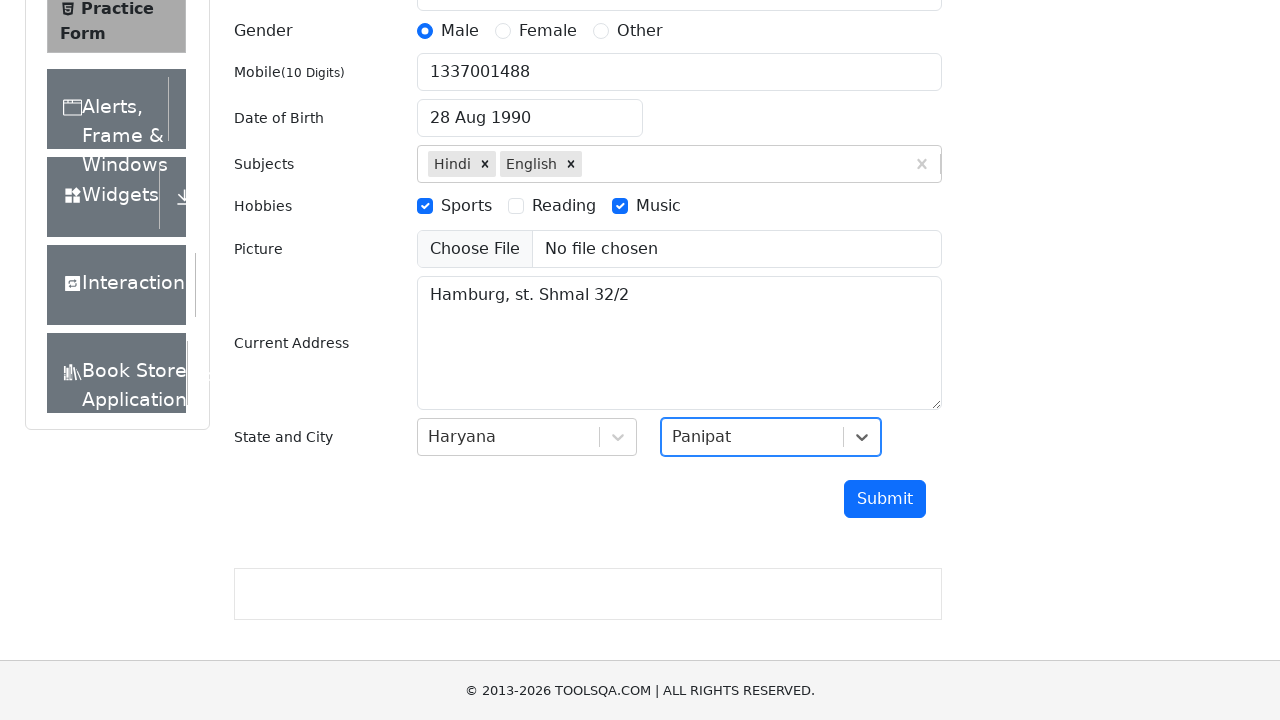

Clicked submit button at (885, 499) on #submit
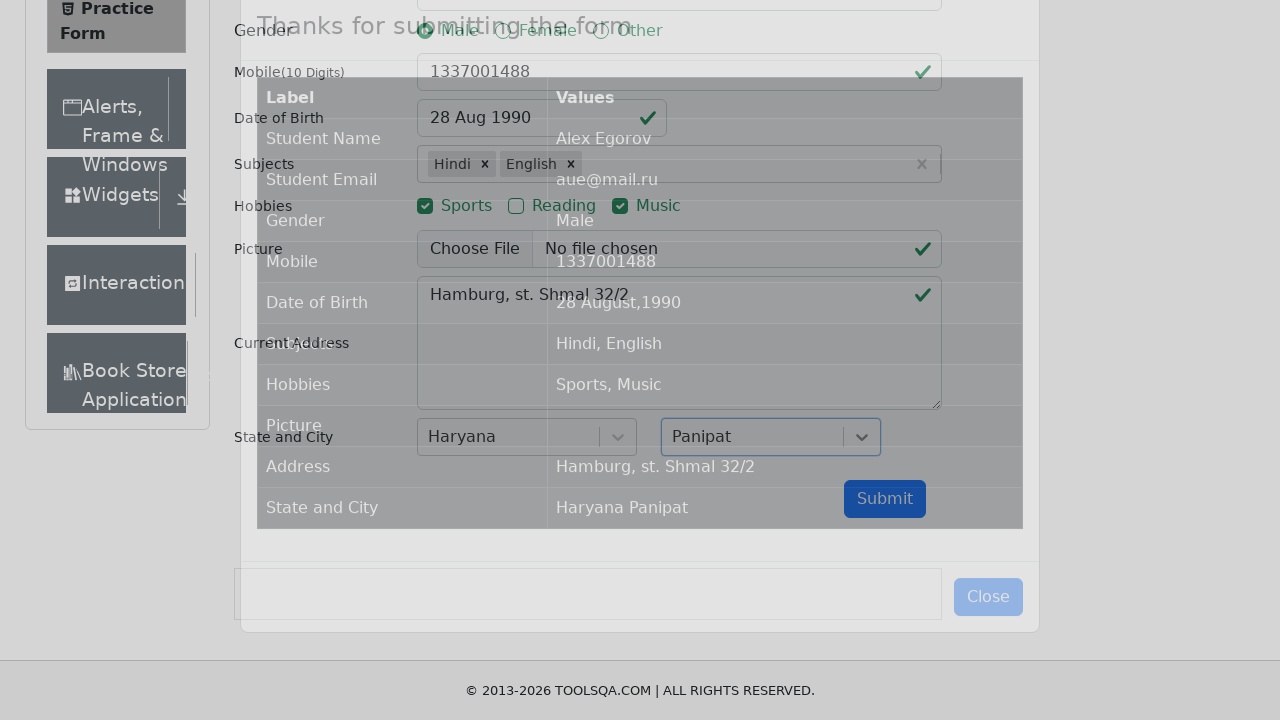

Confirmation modal title loaded
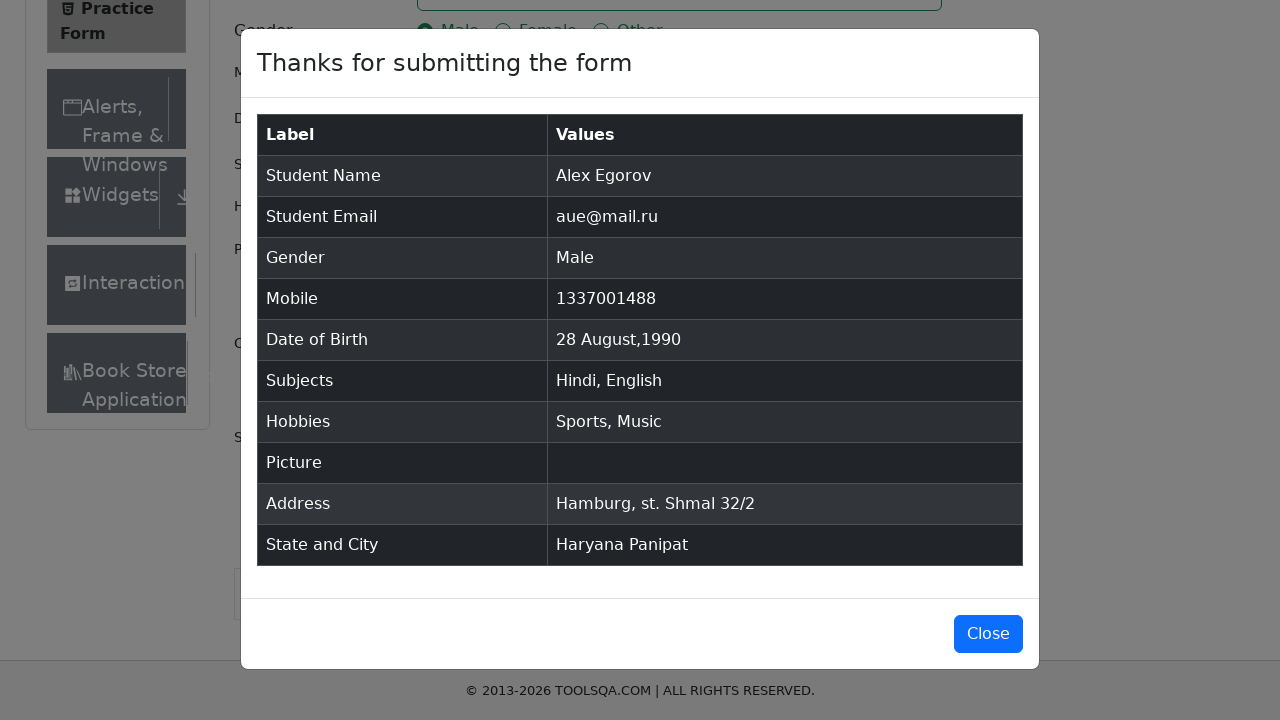

Confirmation table loaded
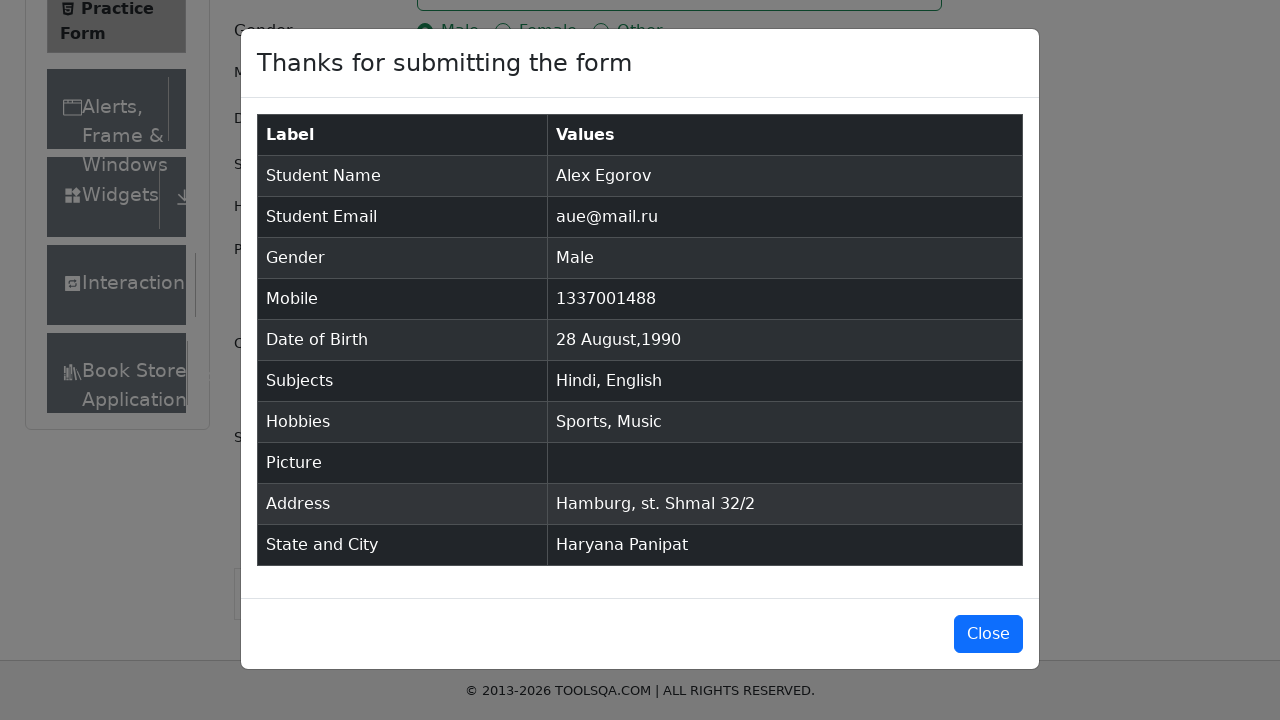

Verified 'Alex Egorov' appears in confirmation
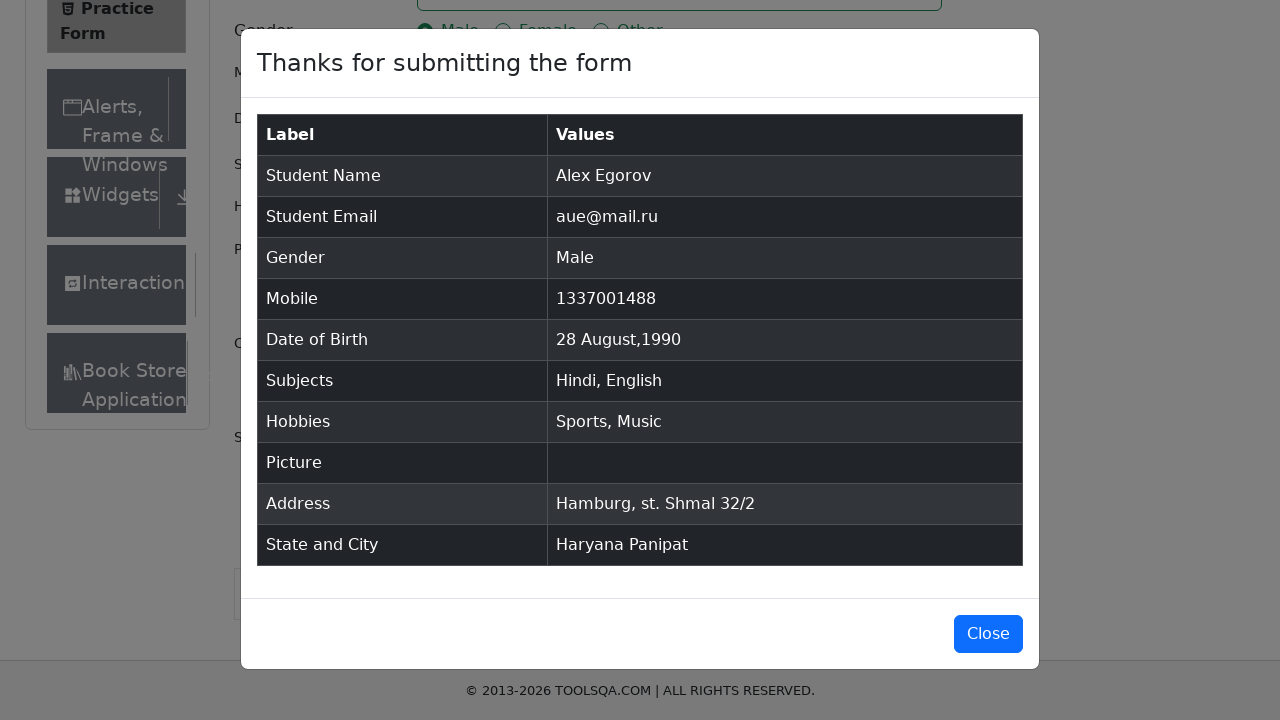

Verified email 'aue@mail.ru' appears in confirmation
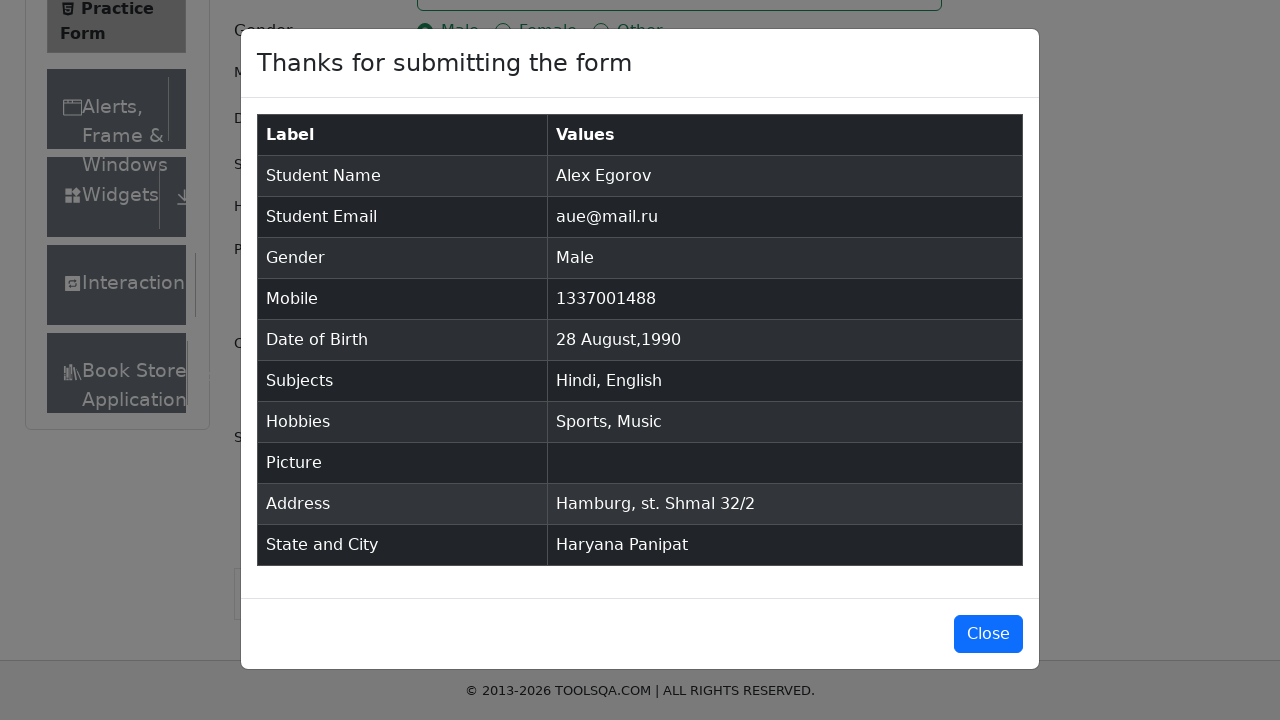

Verified gender 'Male' appears in confirmation
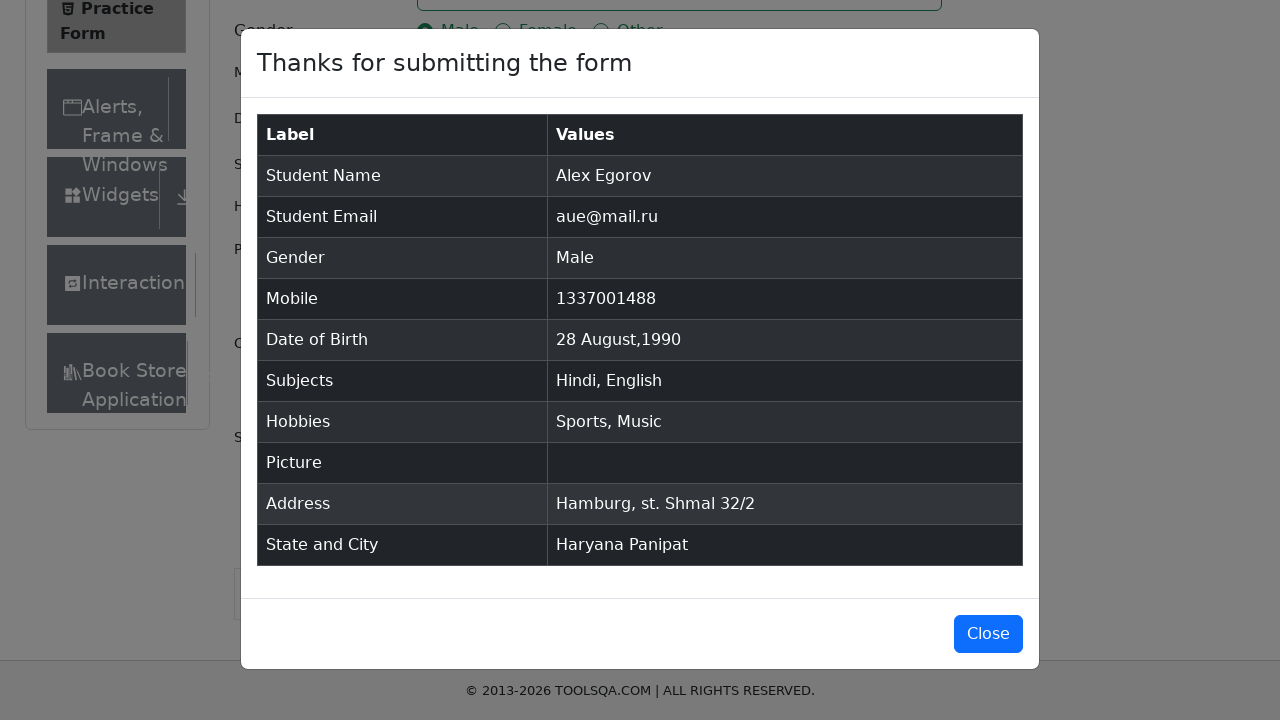

Verified phone number '1337001488' appears in confirmation
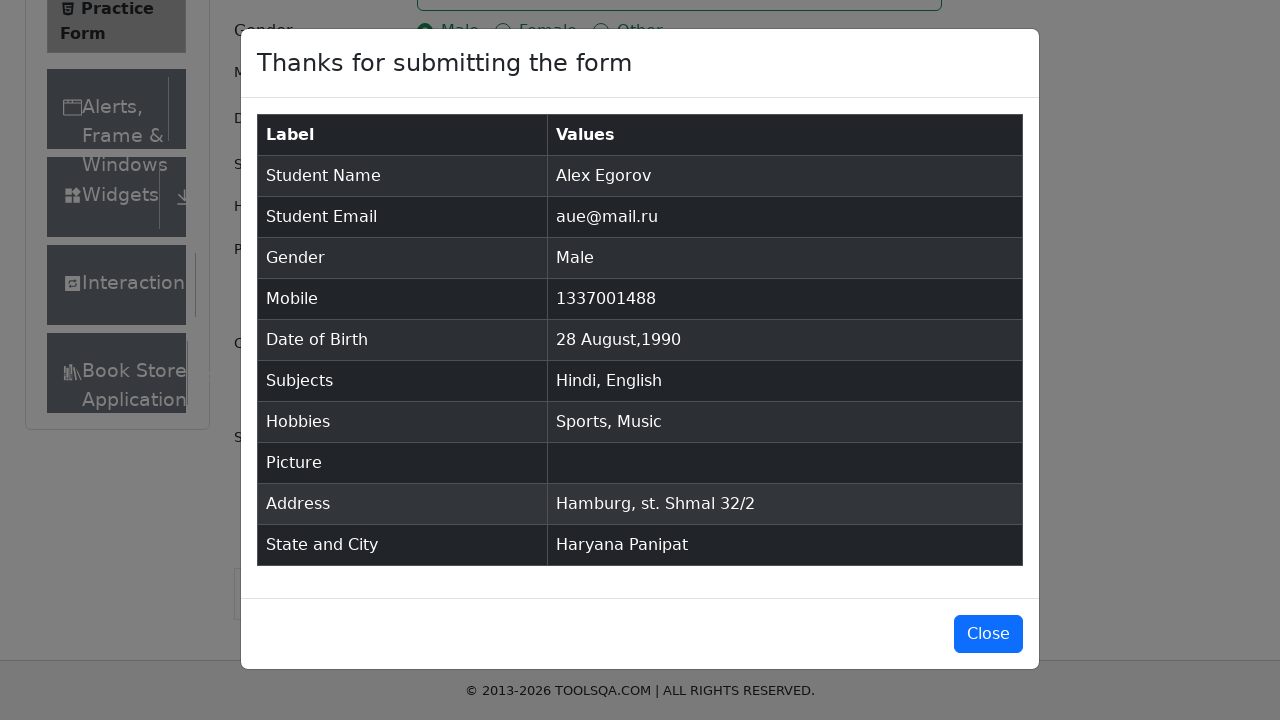

Verified date of birth '28 August,1990' appears in confirmation
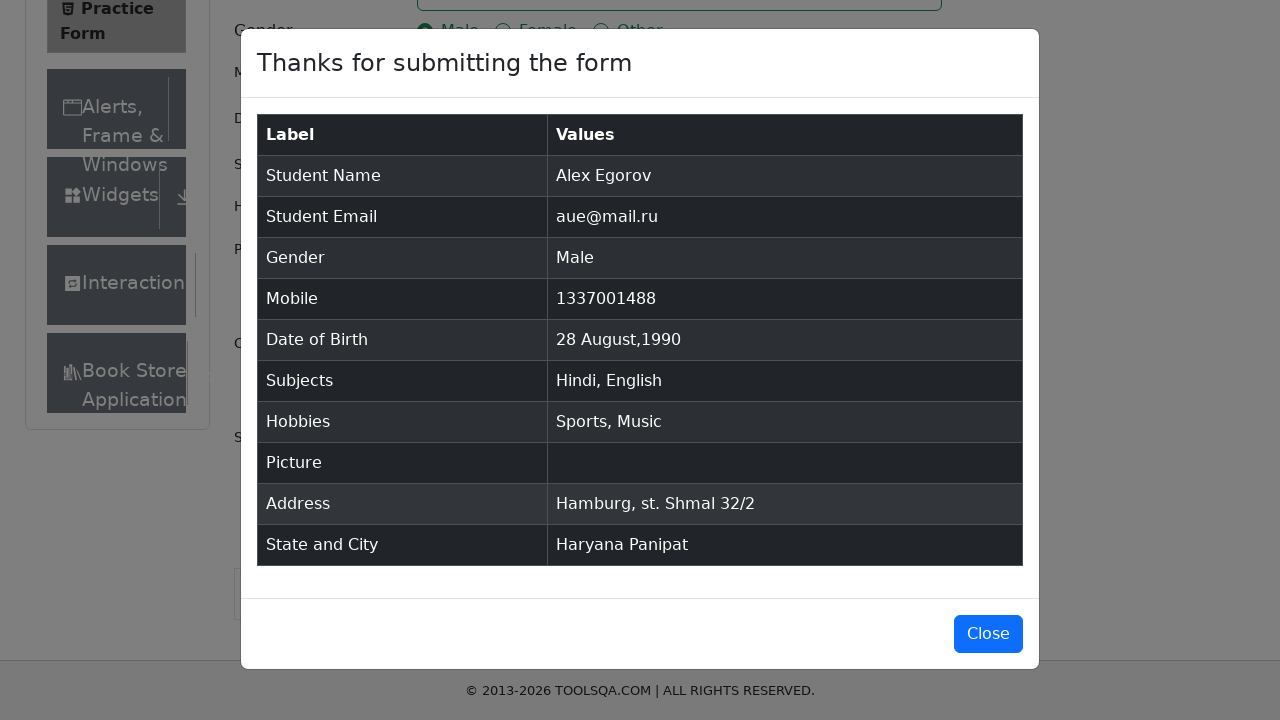

Verified subjects 'Hindi, English' appear in confirmation
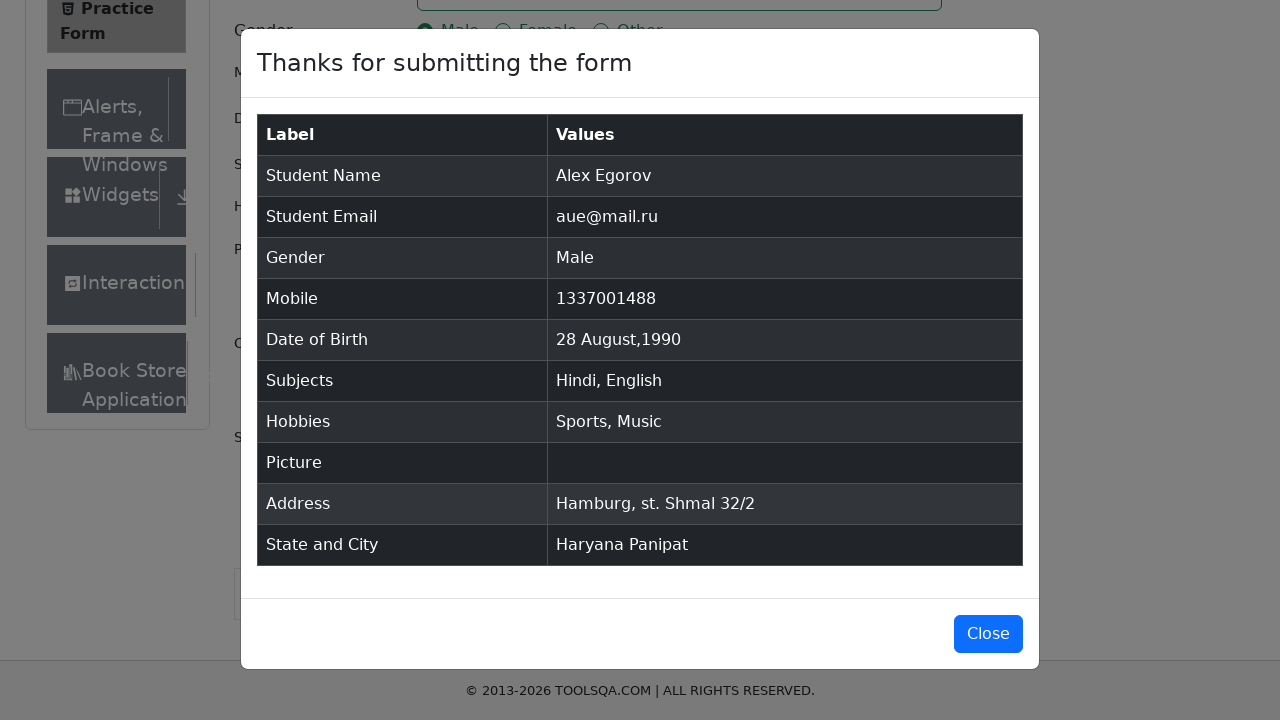

Verified hobbies 'Sports, Music' appear in confirmation
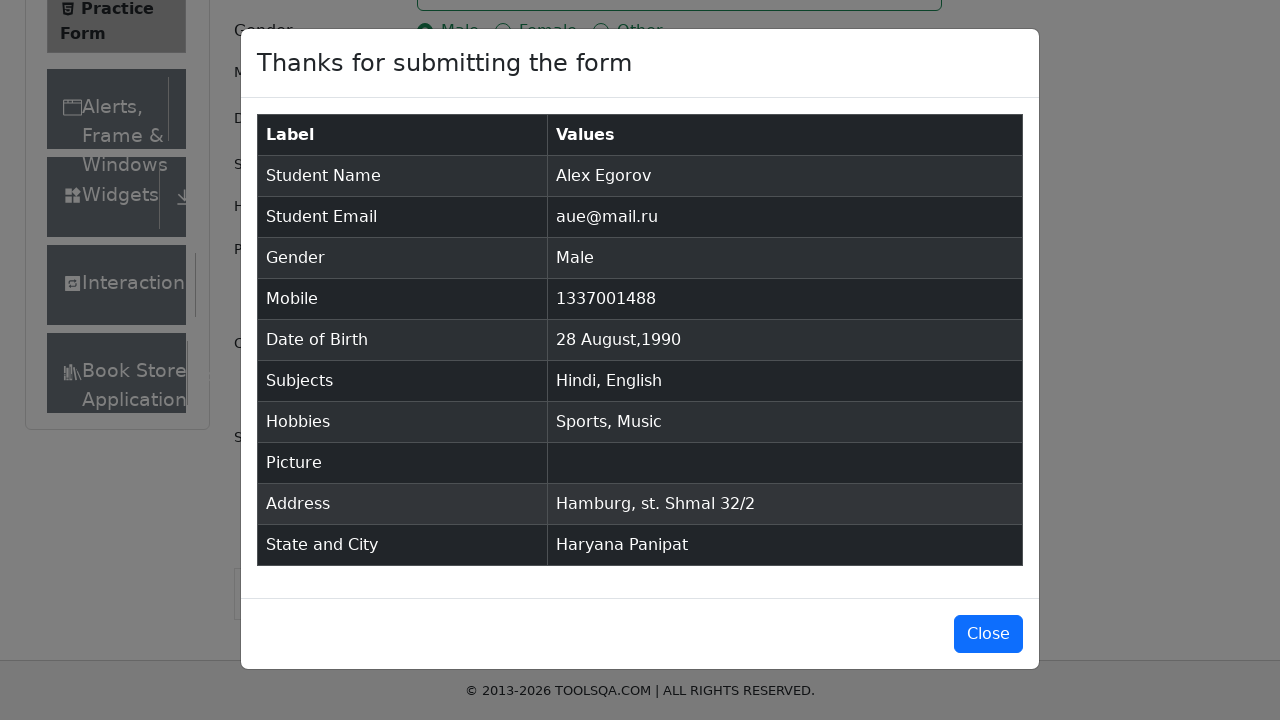

Verified address 'Hamburg, st. Shmal 32/2' appears in confirmation
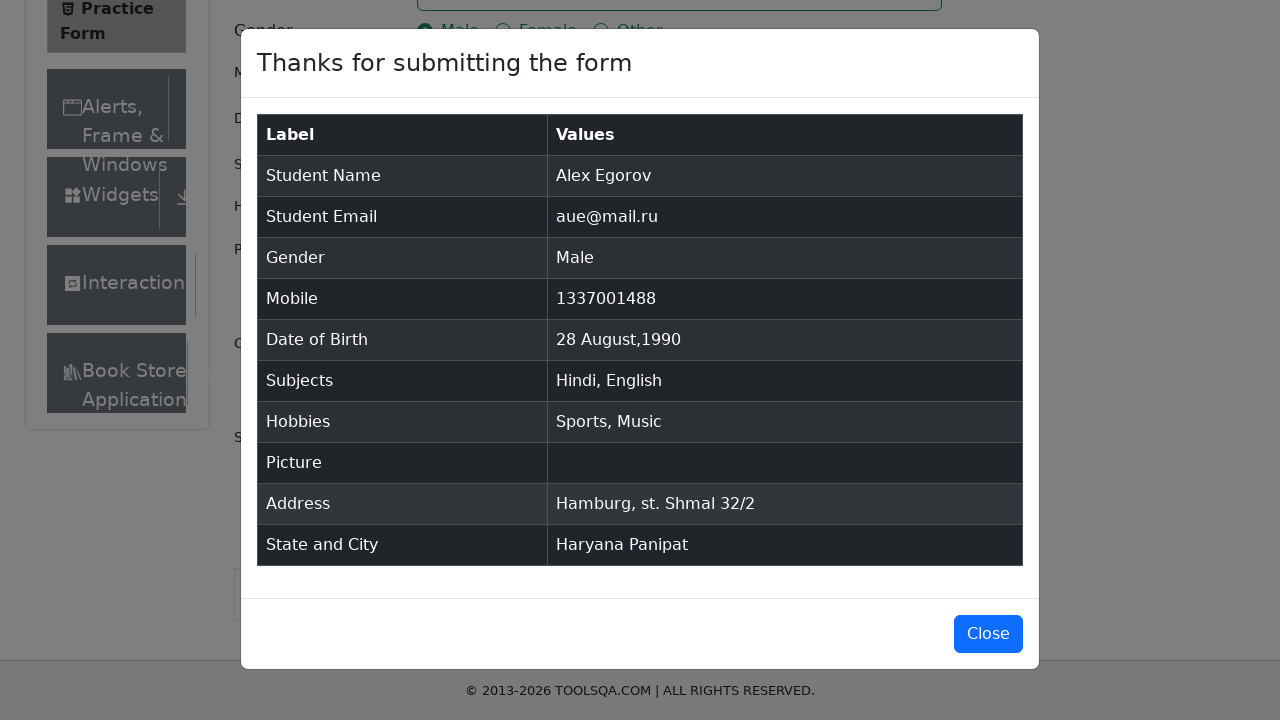

Verified location 'Haryana Panipat' appears in confirmation
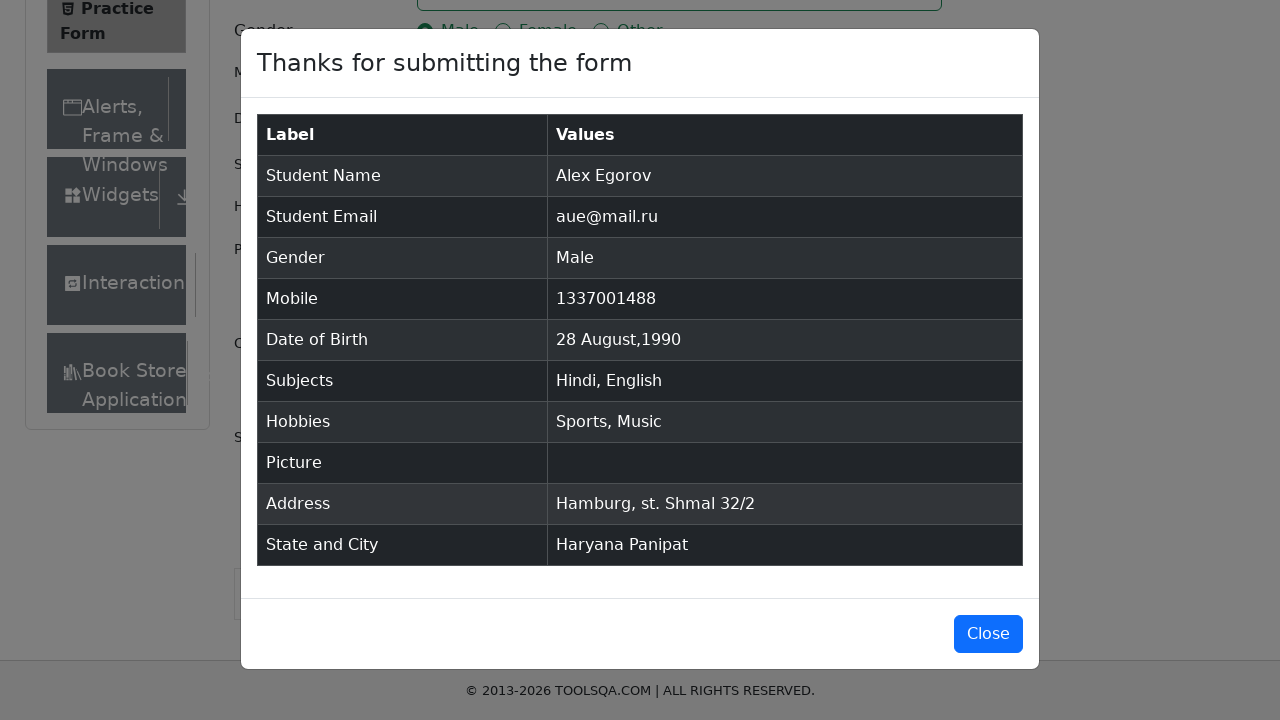

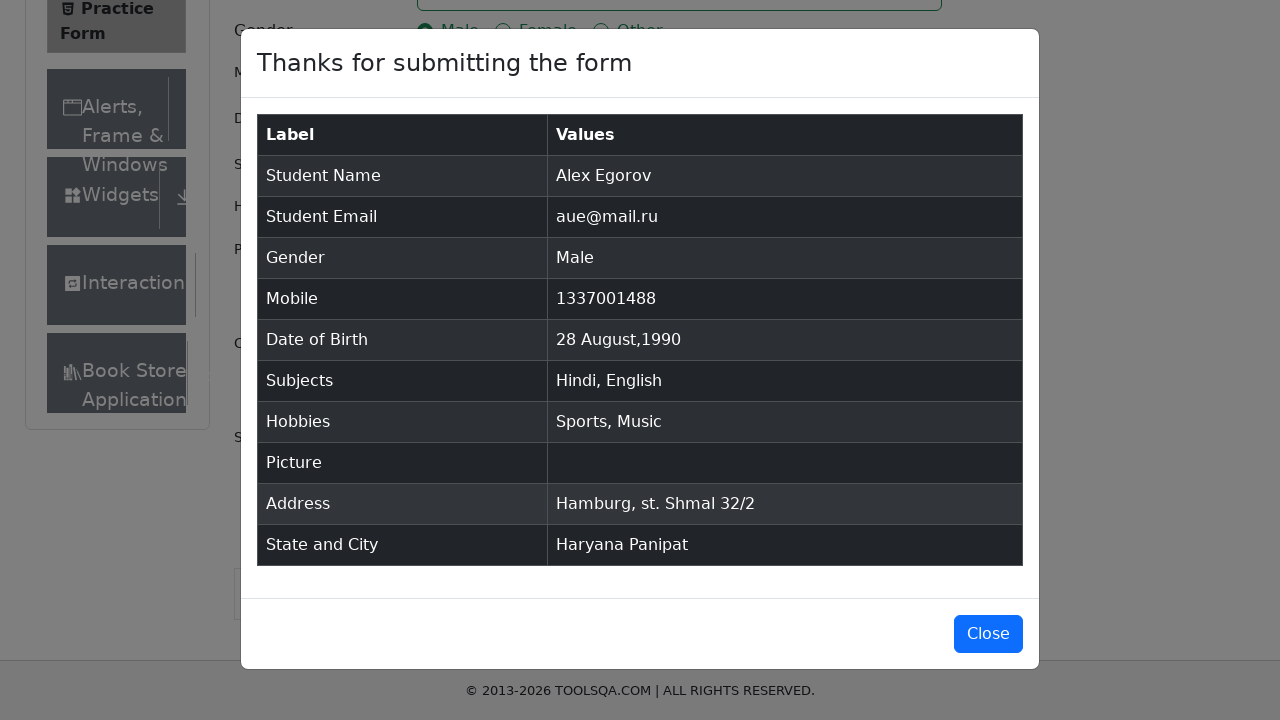